Tests date picker functionality by selecting a specific date of birth through calendar navigation

Starting URL: https://www.selenium.dev/selenium/web/web-form.html

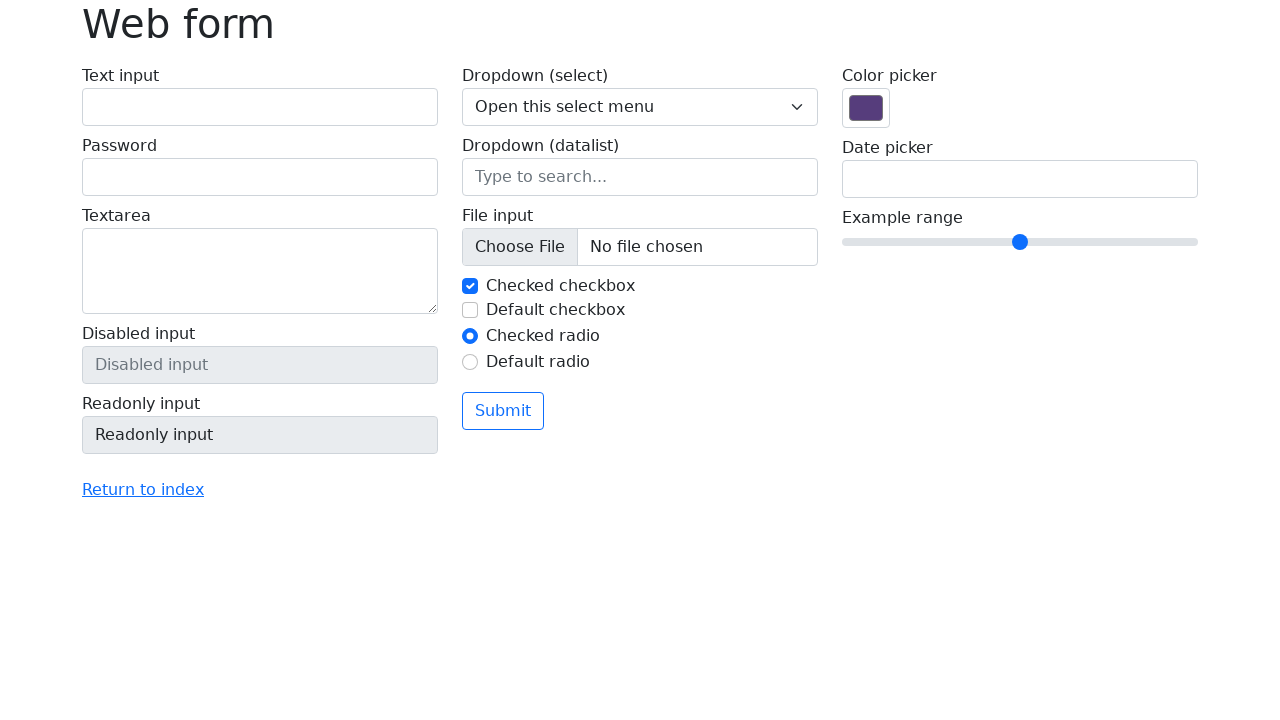

Clicked on date of birth field to open calendar at (1020, 179) on input[name='my-date']
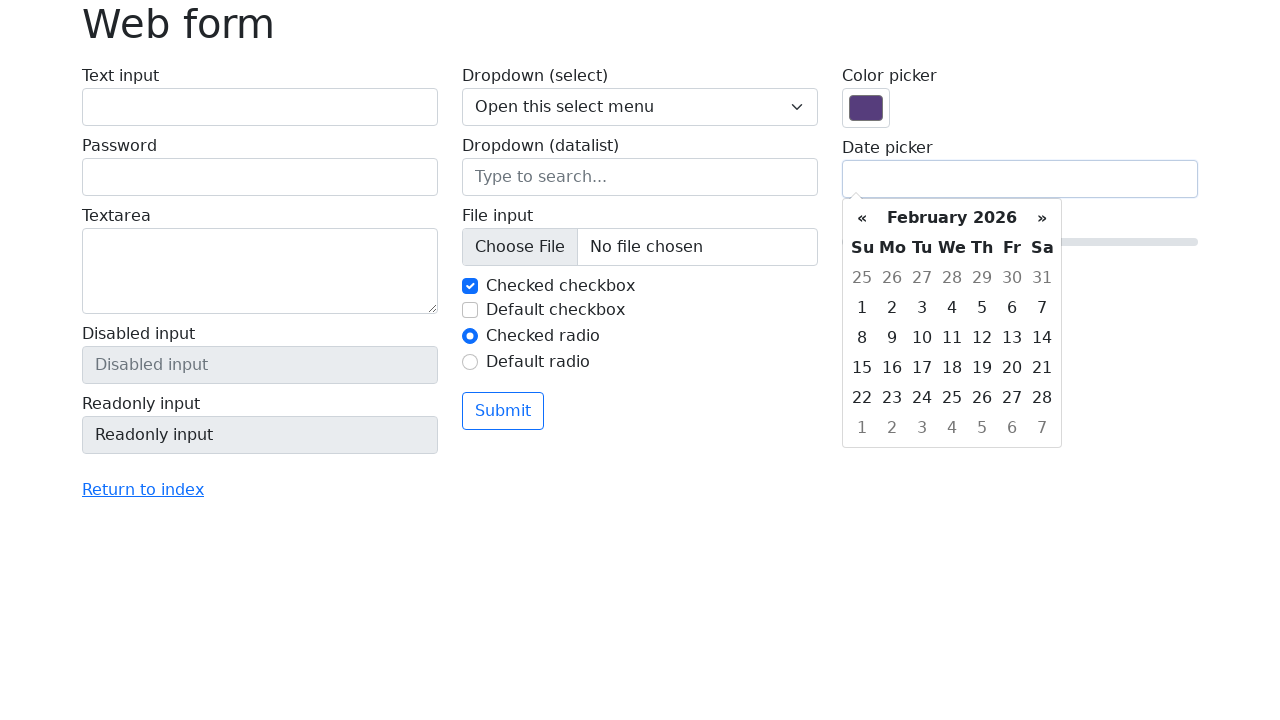

Clicked on month/year selector to switch to month view at (952, 218) on (//th[@class='datepicker-switch'])[1]
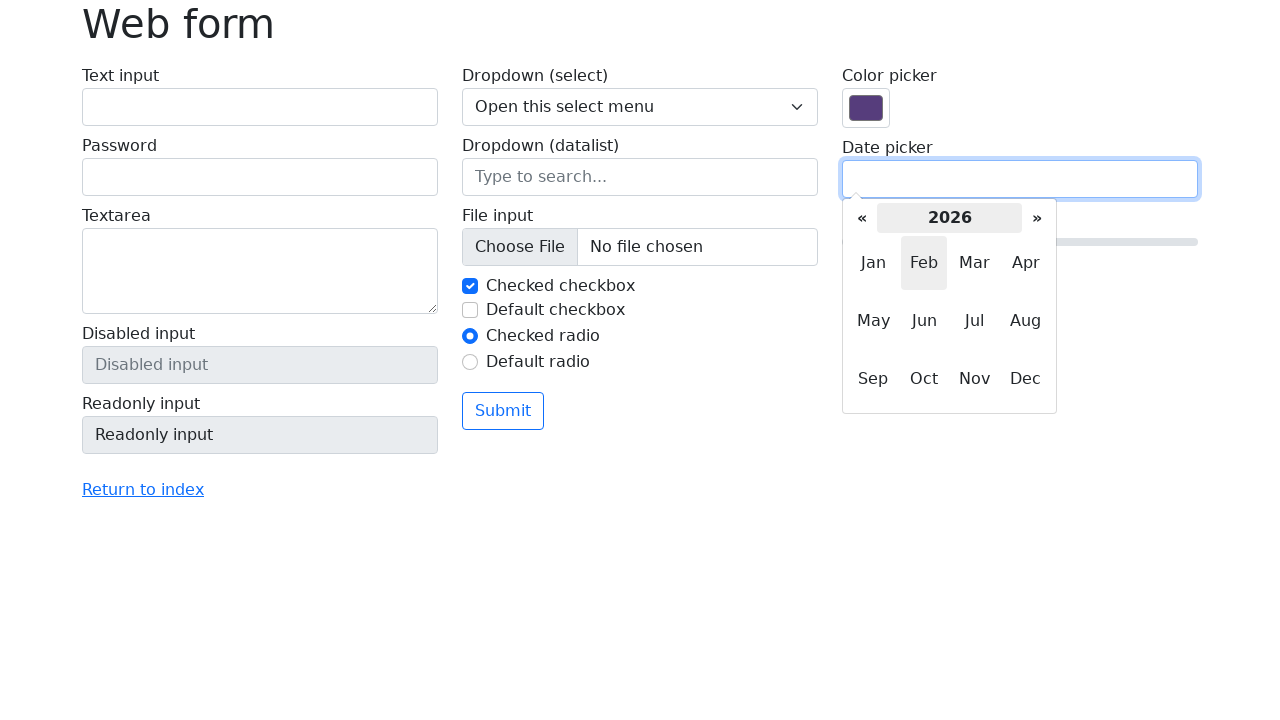

Clicked previous button to navigate back month (iteration 1/33) at (862, 218) on (//th[@class='prev'])[2]
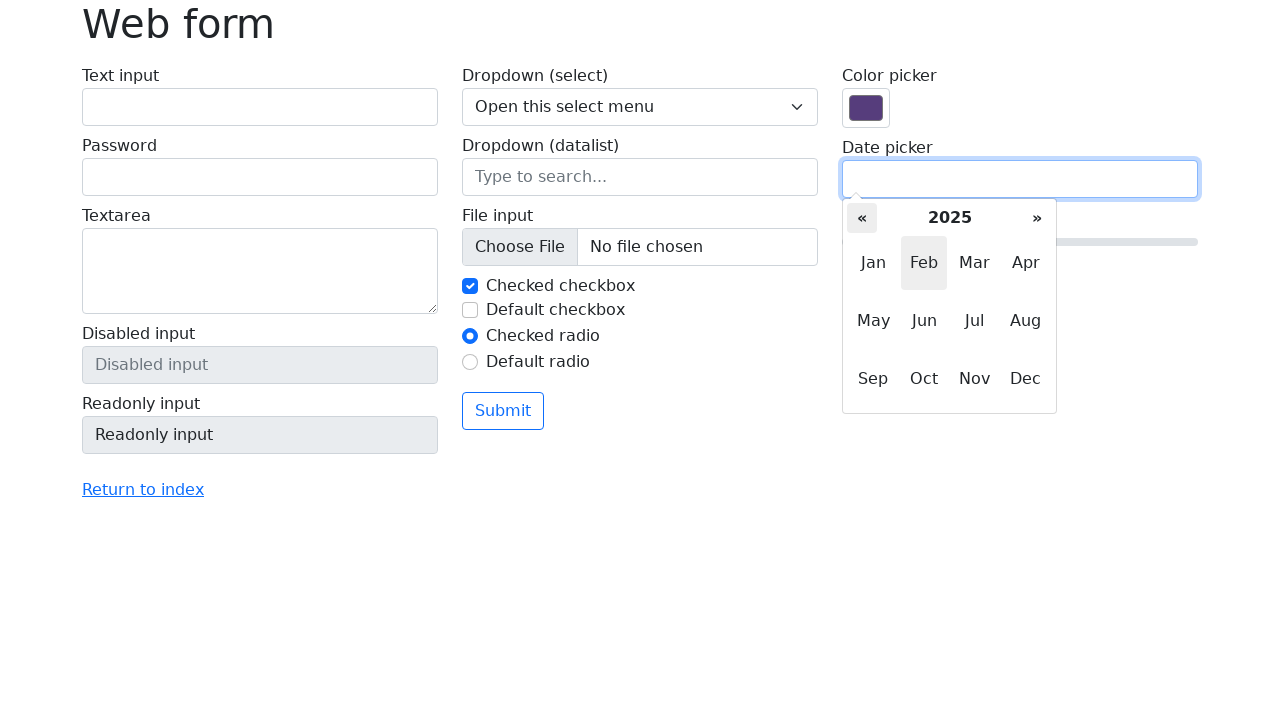

Clicked previous button to navigate back month (iteration 2/33) at (862, 218) on (//th[@class='prev'])[2]
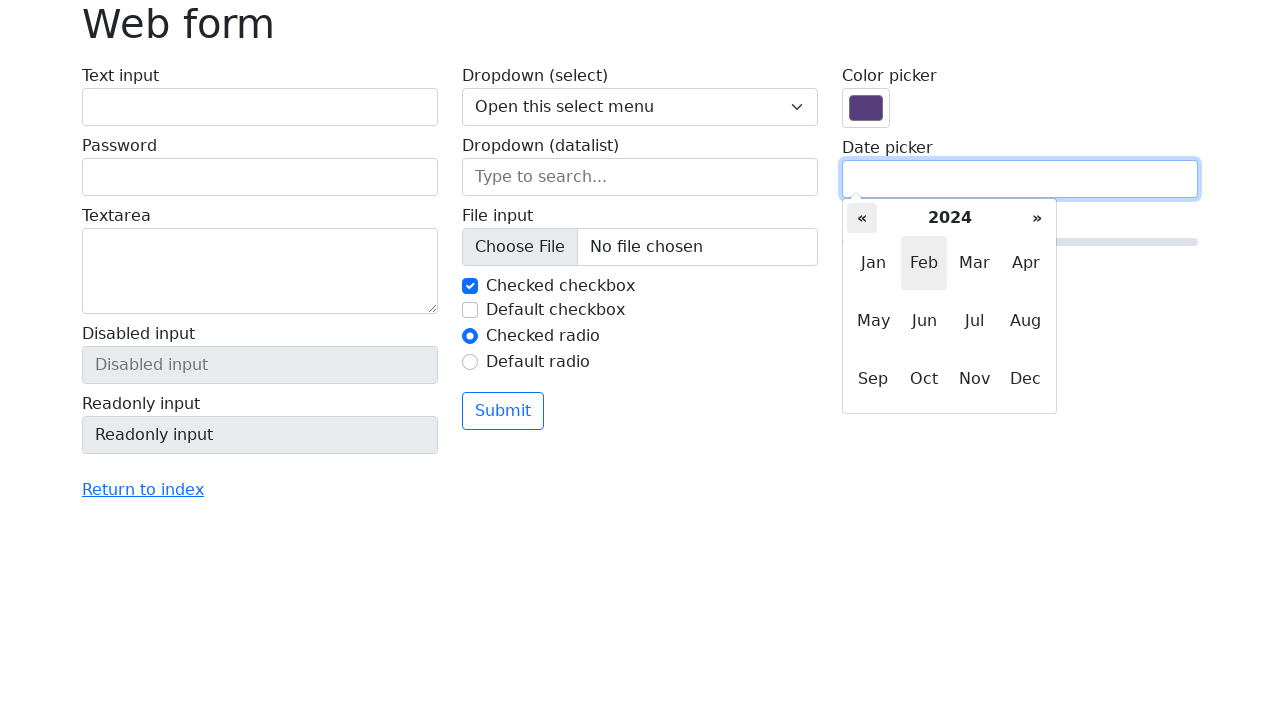

Clicked previous button to navigate back month (iteration 3/33) at (862, 218) on (//th[@class='prev'])[2]
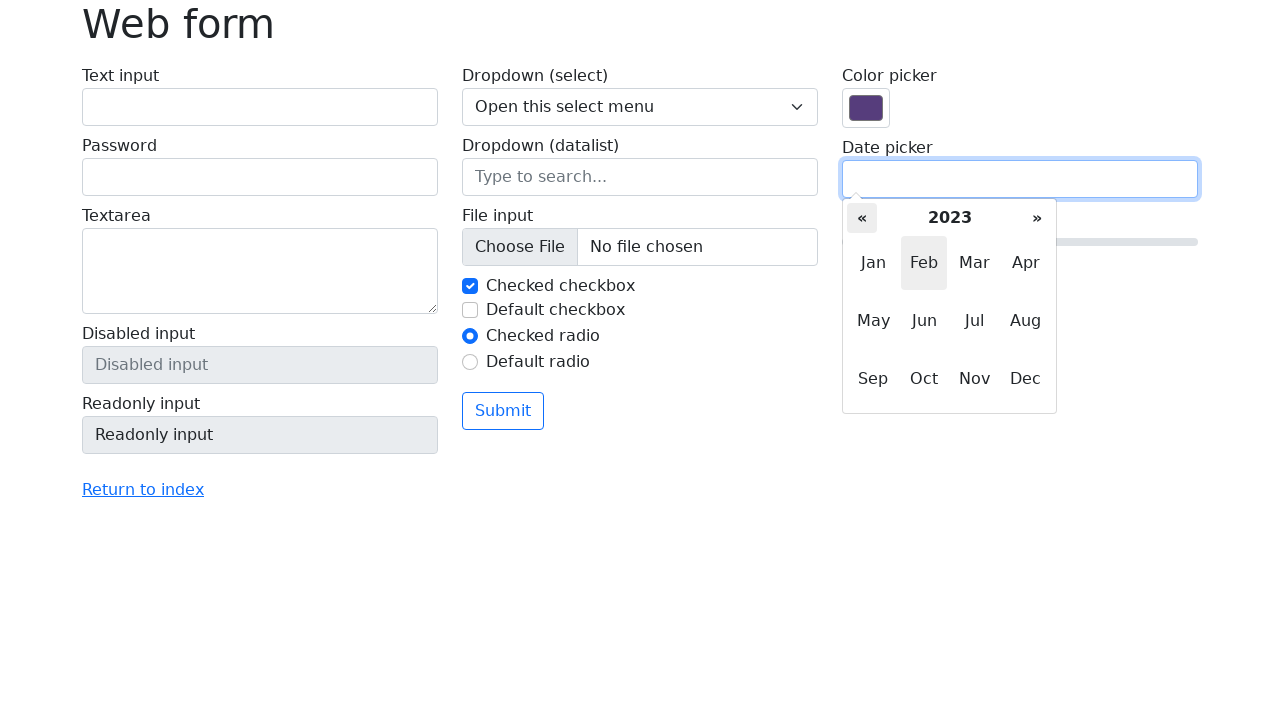

Clicked previous button to navigate back month (iteration 4/33) at (862, 218) on (//th[@class='prev'])[2]
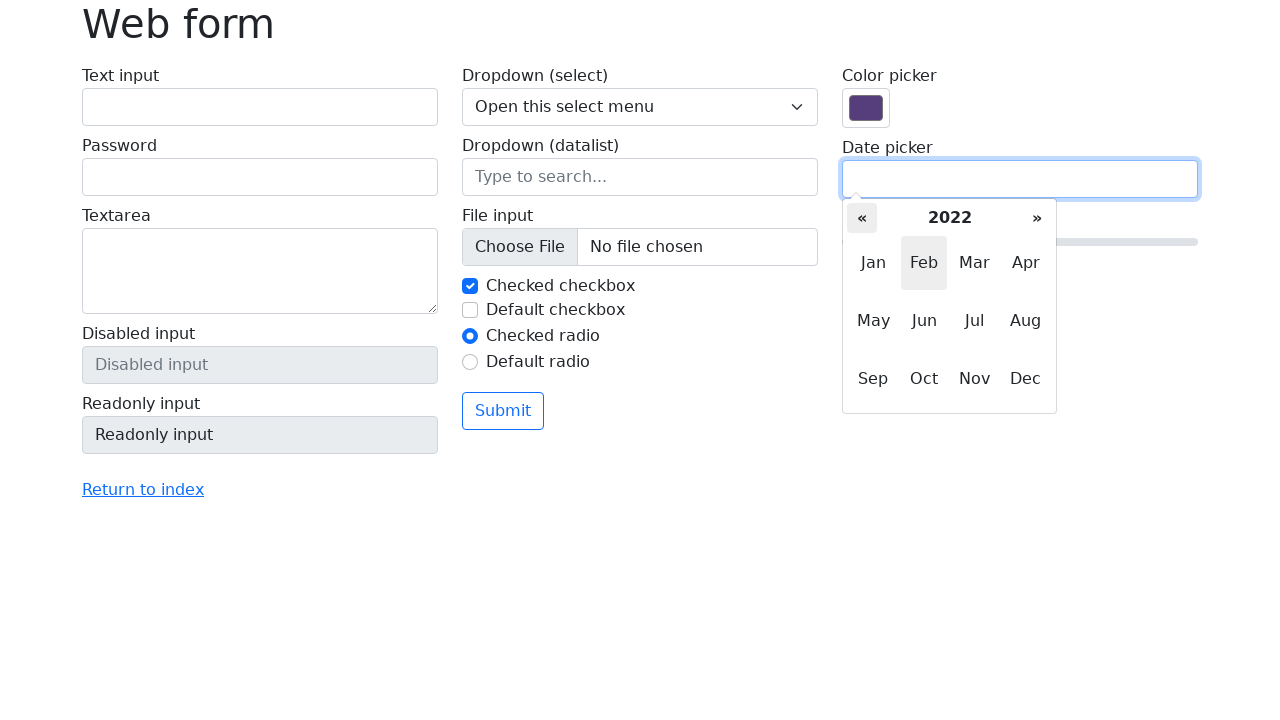

Clicked previous button to navigate back month (iteration 5/33) at (862, 218) on (//th[@class='prev'])[2]
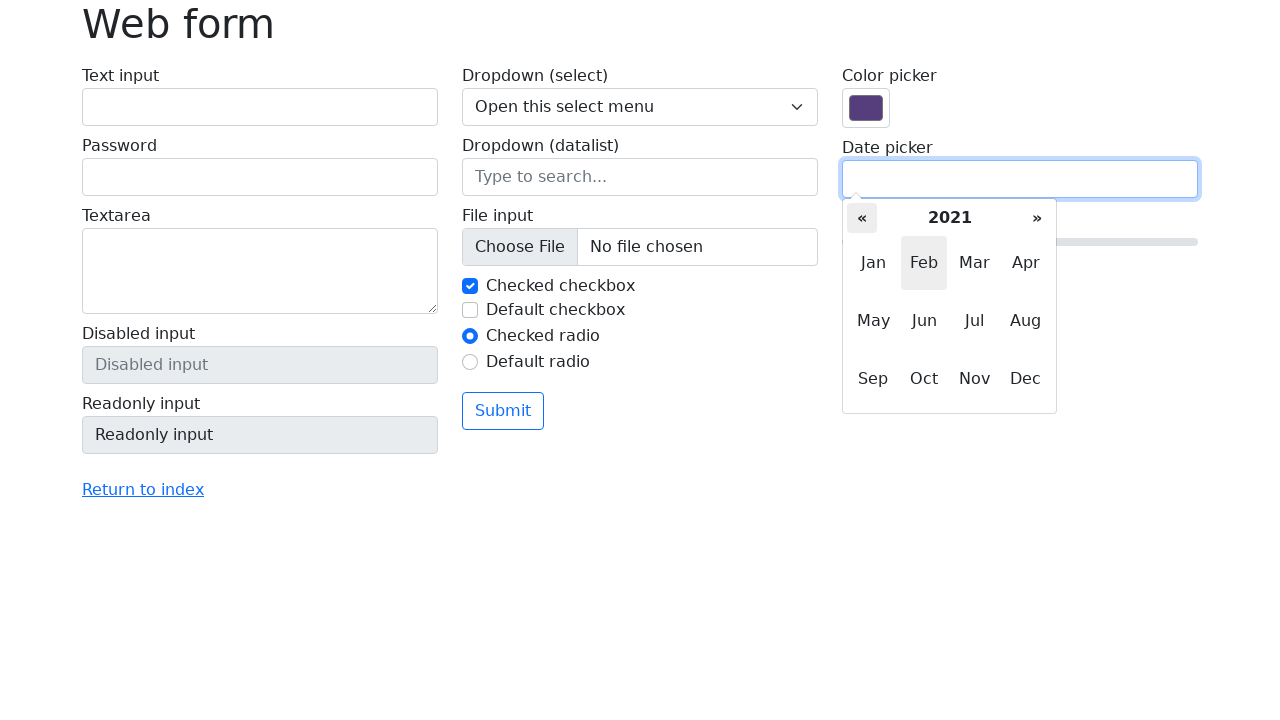

Clicked previous button to navigate back month (iteration 6/33) at (862, 218) on (//th[@class='prev'])[2]
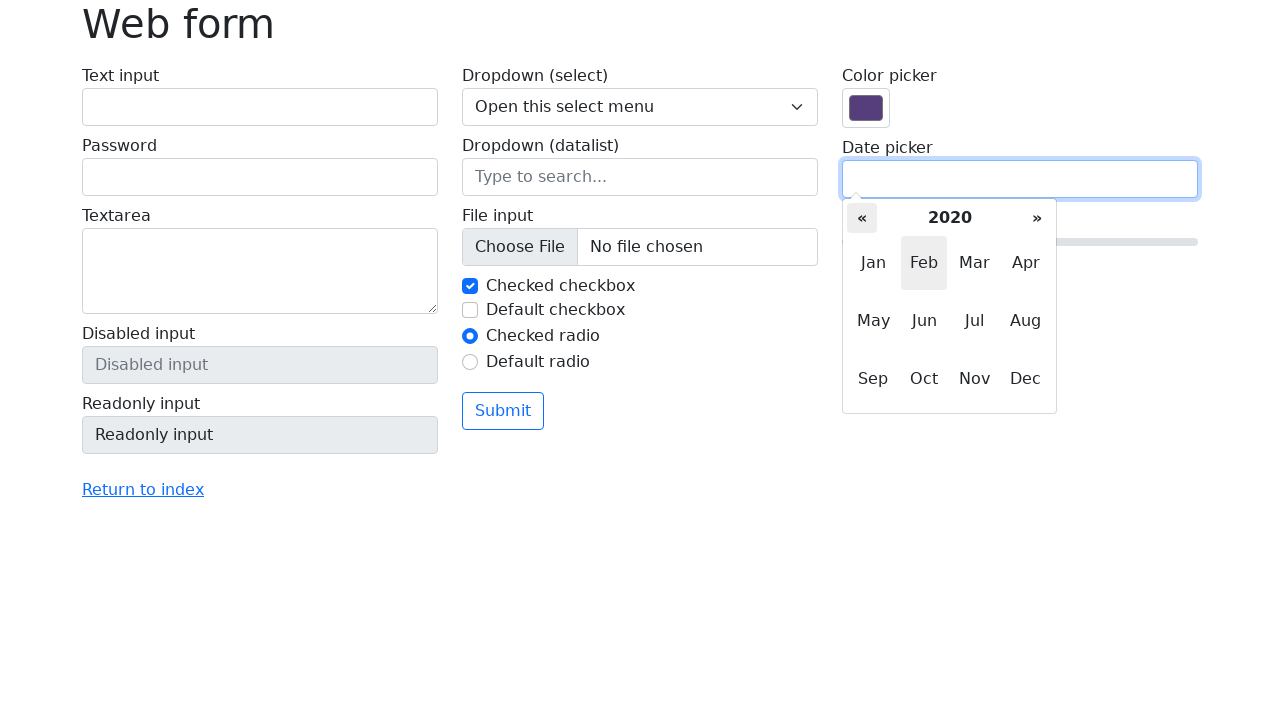

Clicked previous button to navigate back month (iteration 7/33) at (862, 218) on (//th[@class='prev'])[2]
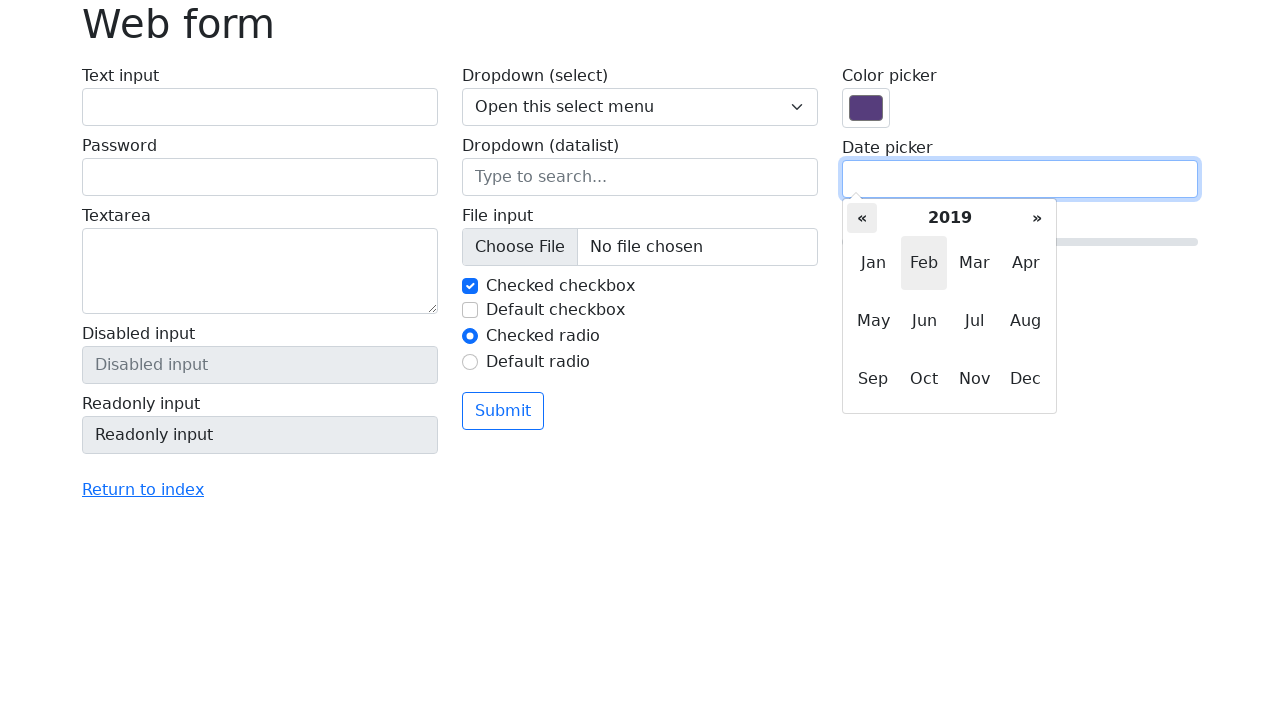

Clicked previous button to navigate back month (iteration 8/33) at (862, 218) on (//th[@class='prev'])[2]
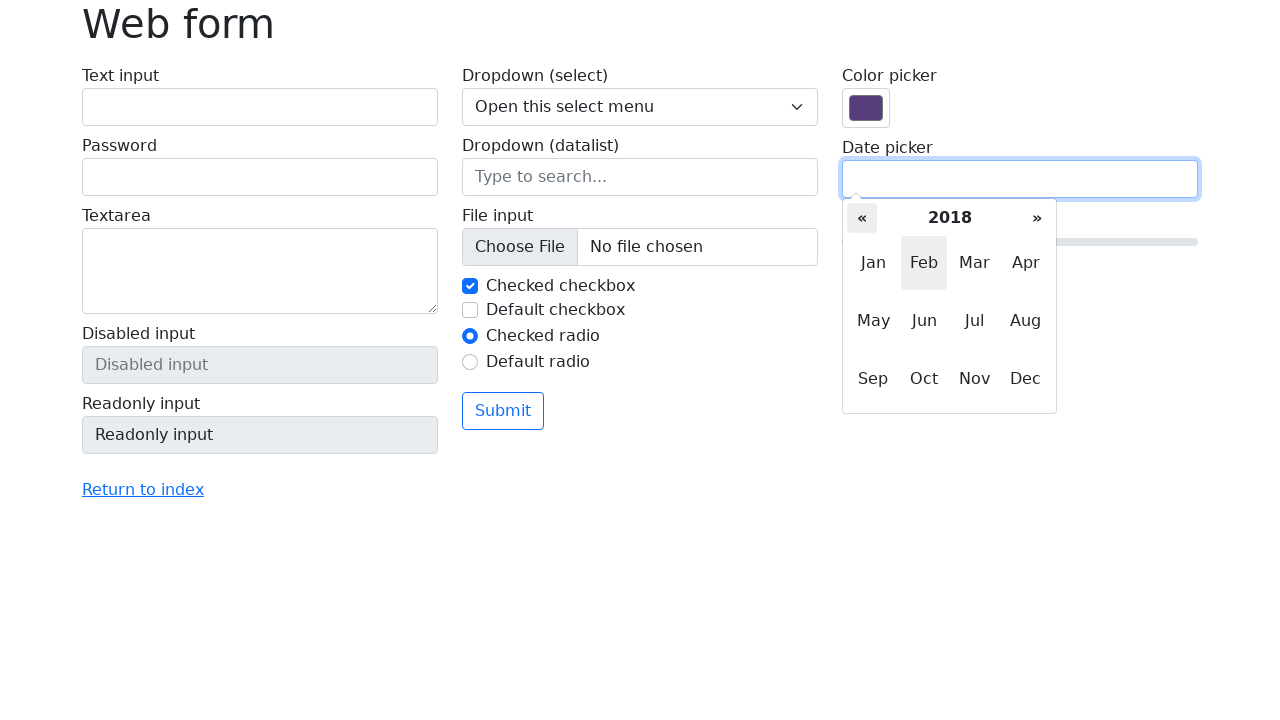

Clicked previous button to navigate back month (iteration 9/33) at (862, 218) on (//th[@class='prev'])[2]
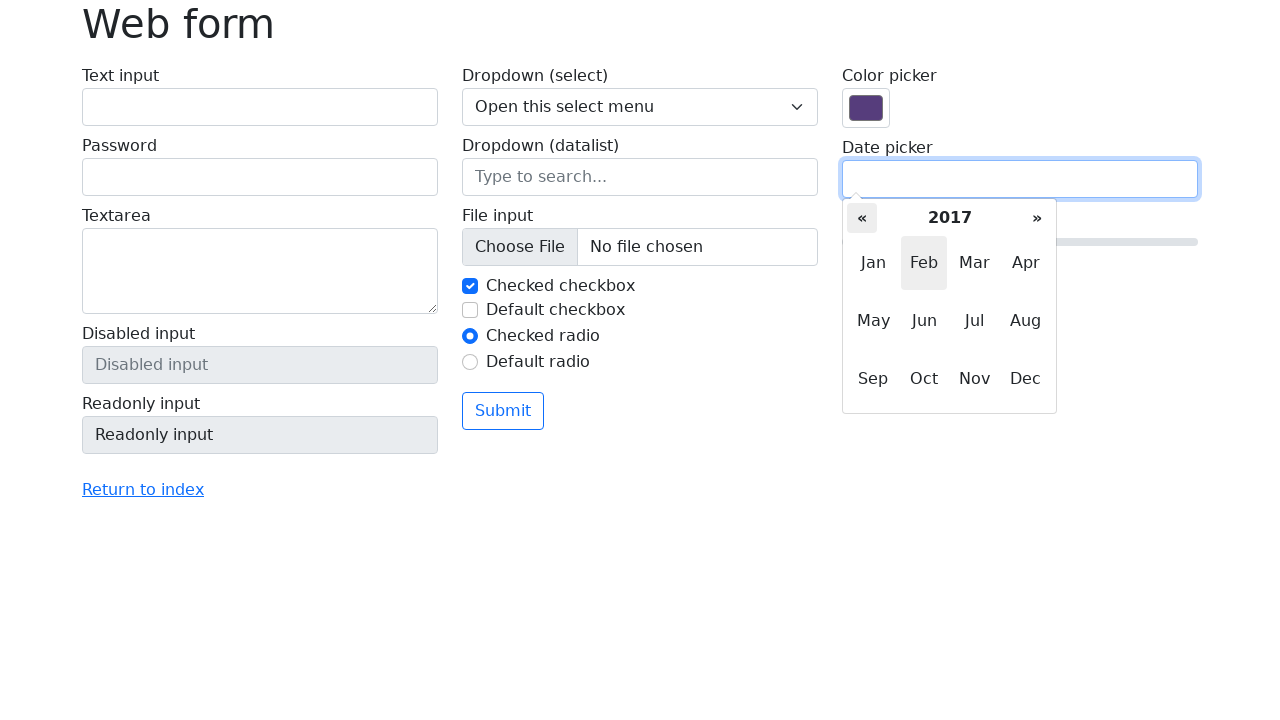

Clicked previous button to navigate back month (iteration 10/33) at (862, 218) on (//th[@class='prev'])[2]
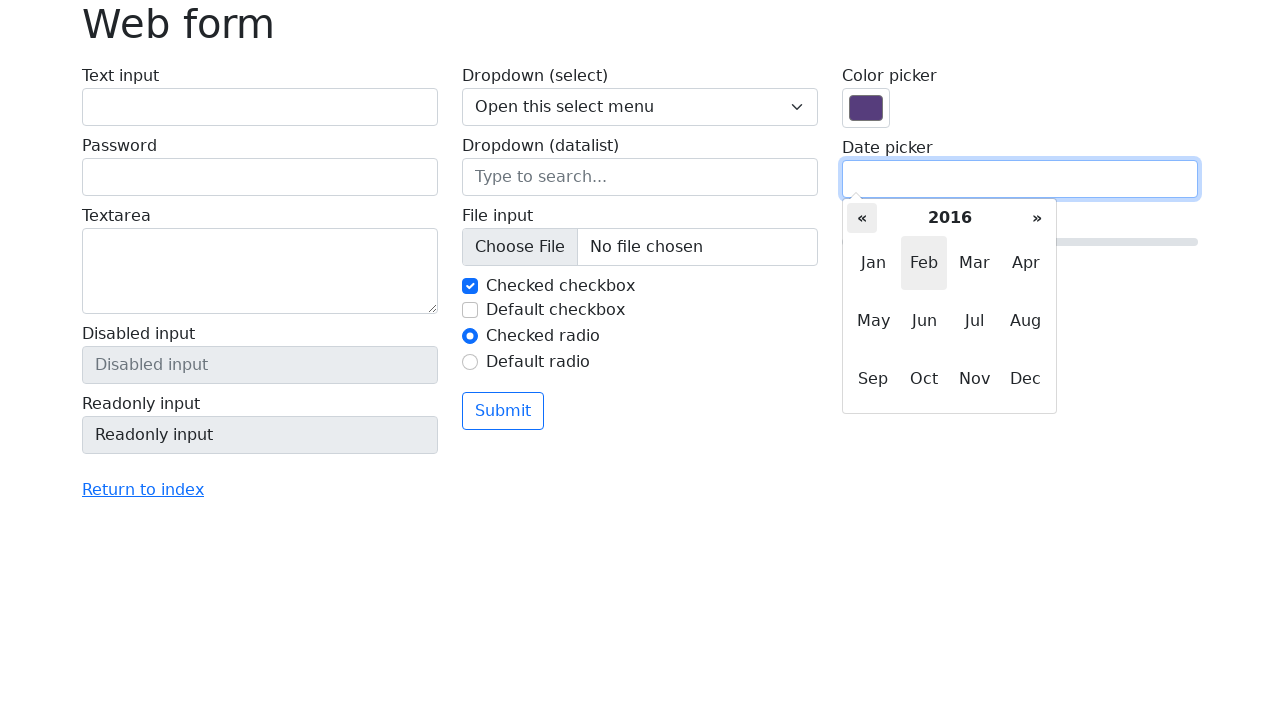

Clicked previous button to navigate back month (iteration 11/33) at (862, 218) on (//th[@class='prev'])[2]
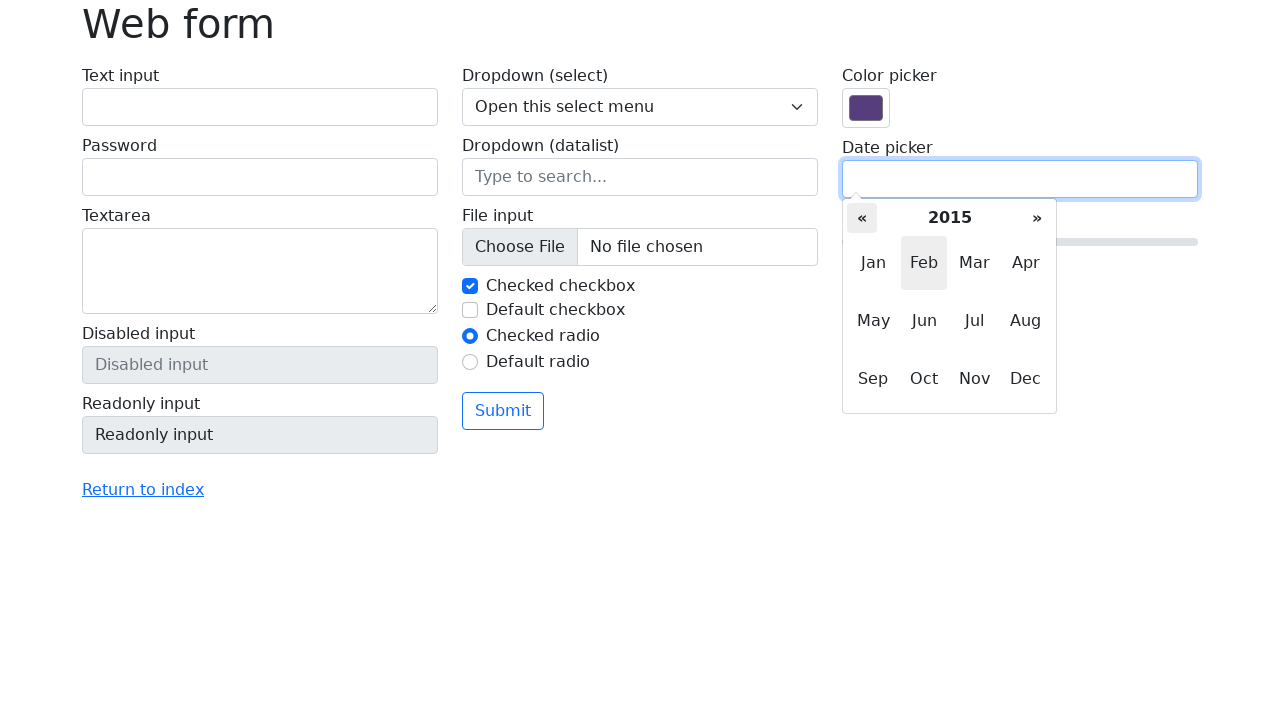

Clicked previous button to navigate back month (iteration 12/33) at (862, 218) on (//th[@class='prev'])[2]
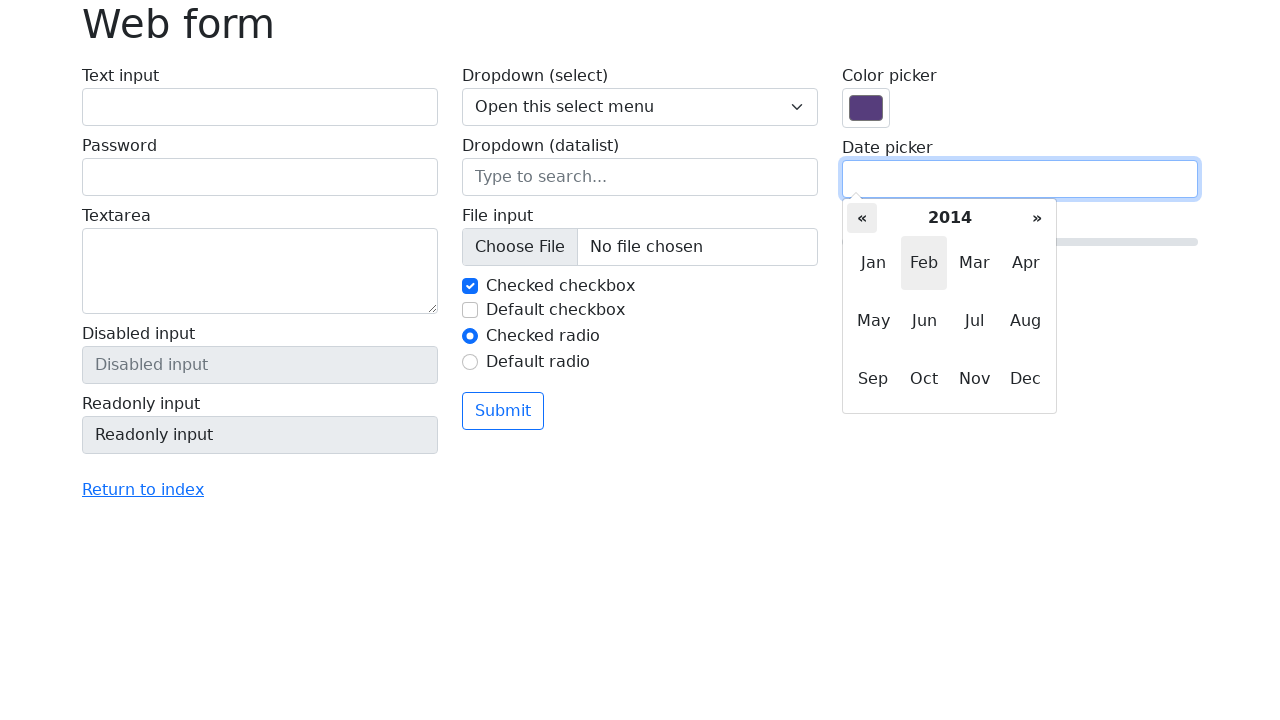

Clicked previous button to navigate back month (iteration 13/33) at (862, 218) on (//th[@class='prev'])[2]
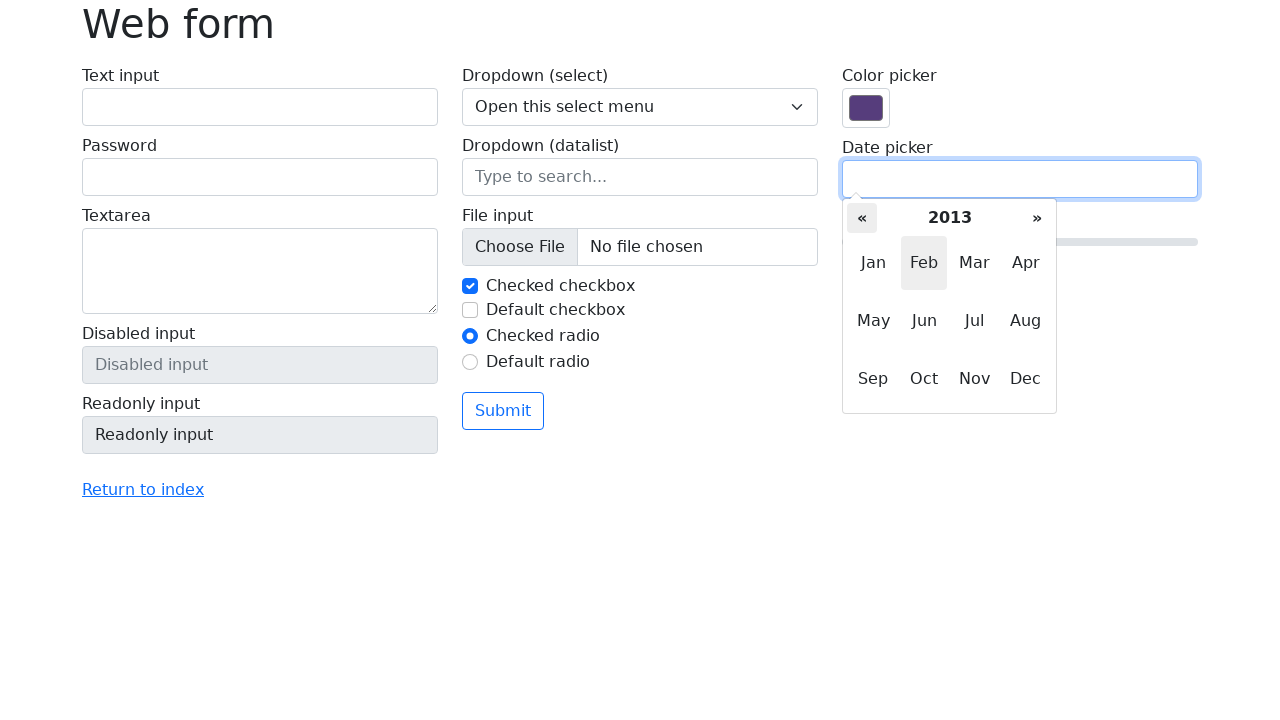

Clicked previous button to navigate back month (iteration 14/33) at (862, 218) on (//th[@class='prev'])[2]
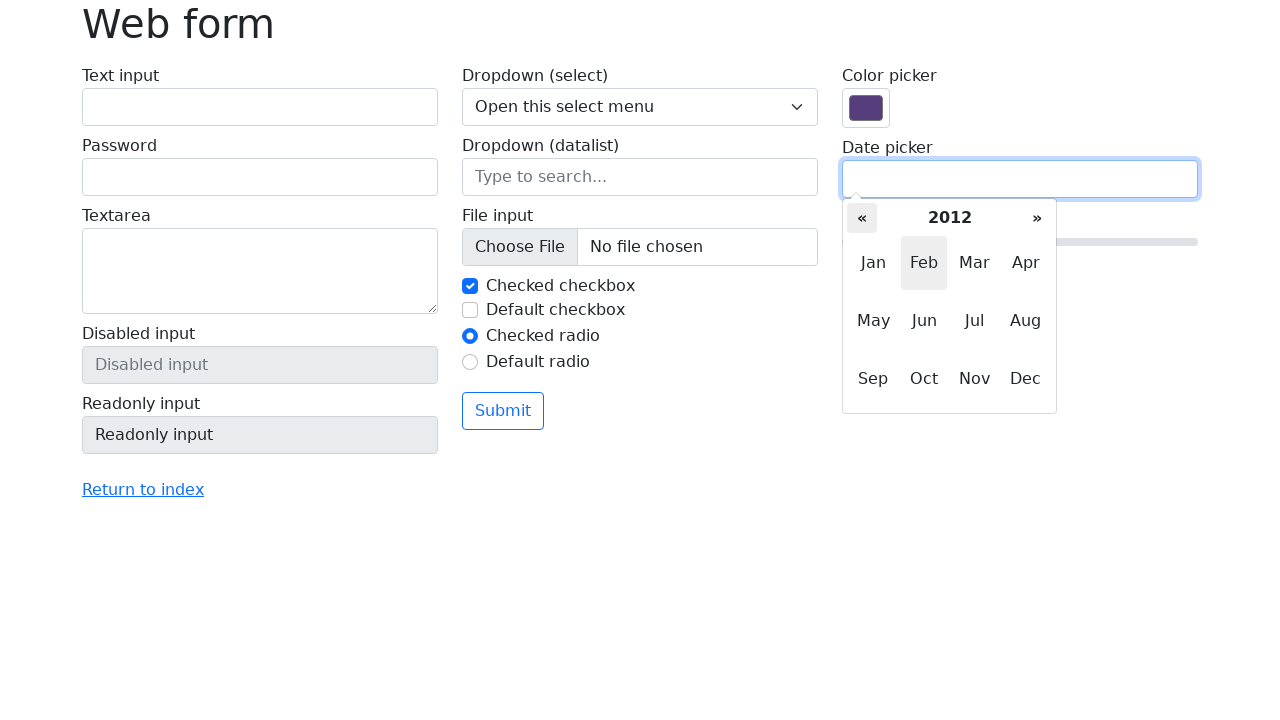

Clicked previous button to navigate back month (iteration 15/33) at (862, 218) on (//th[@class='prev'])[2]
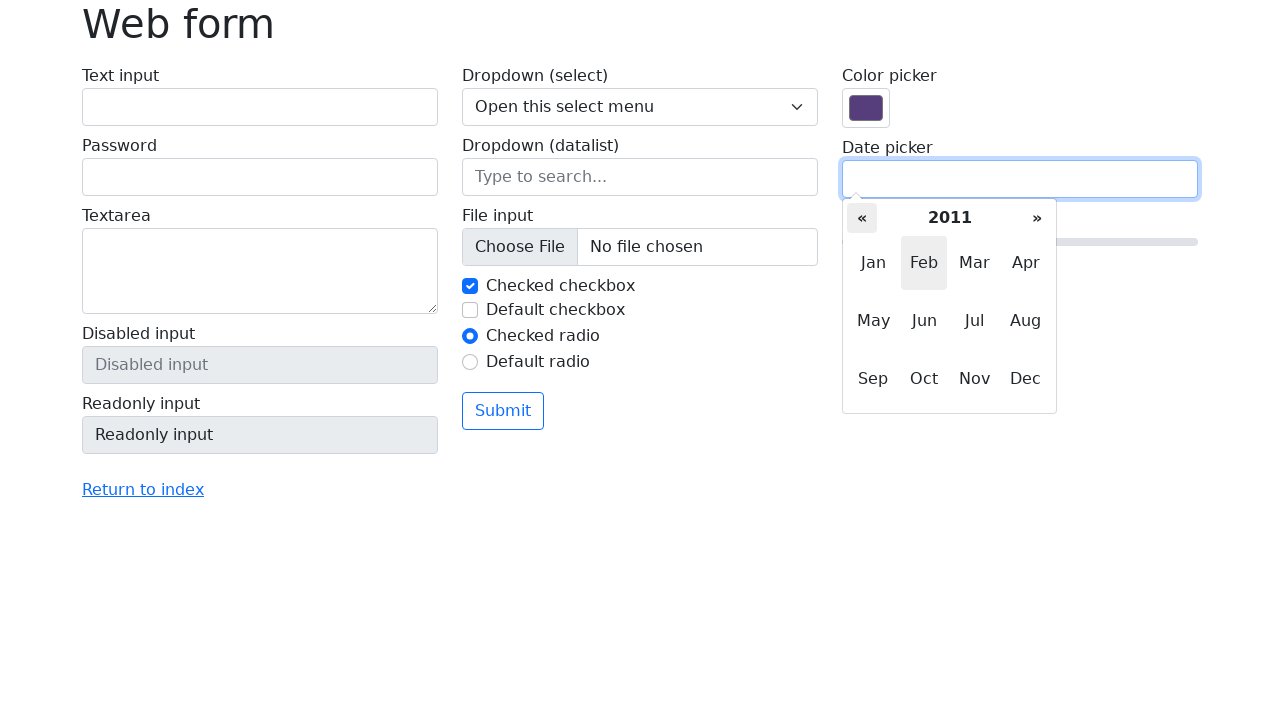

Clicked previous button to navigate back month (iteration 16/33) at (862, 218) on (//th[@class='prev'])[2]
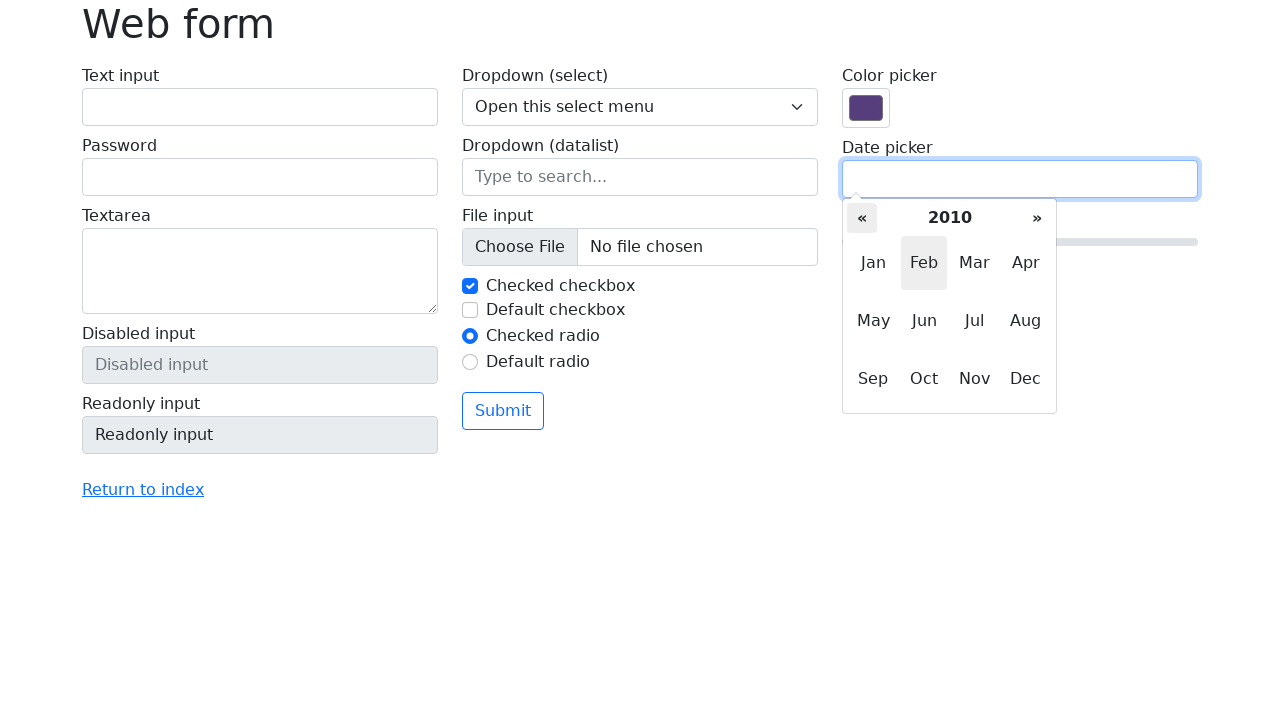

Clicked previous button to navigate back month (iteration 17/33) at (862, 218) on (//th[@class='prev'])[2]
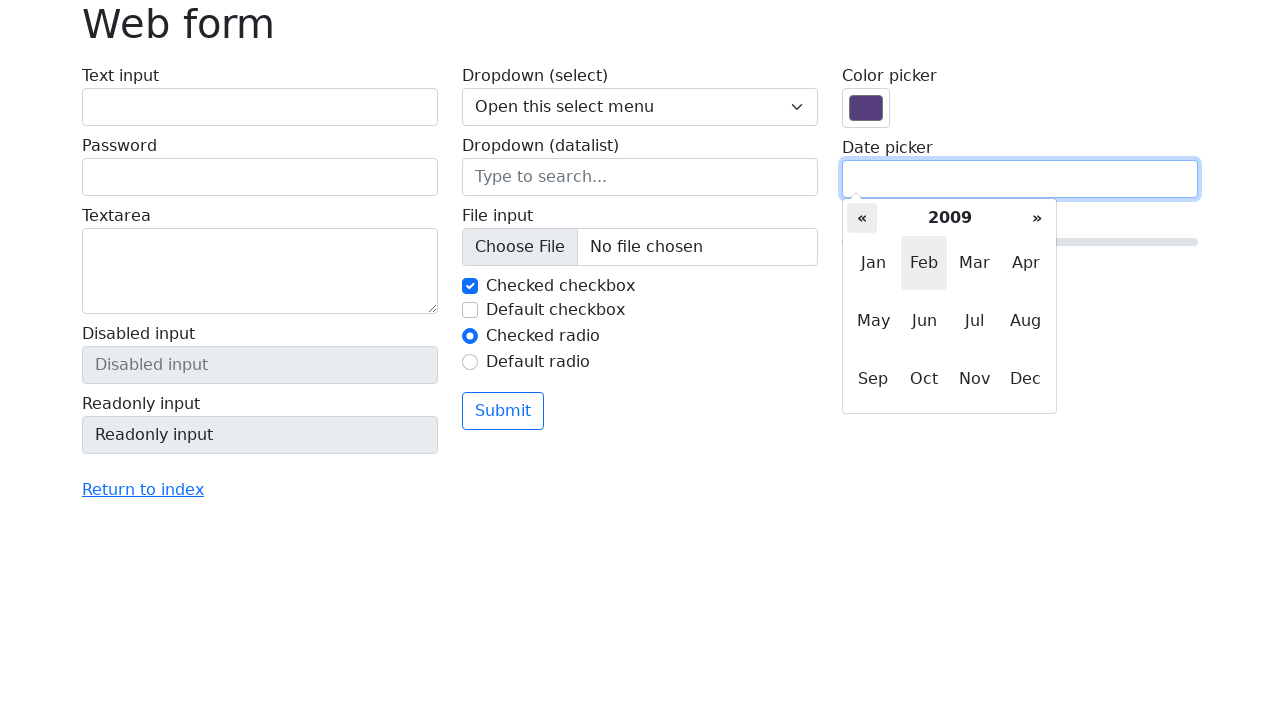

Clicked previous button to navigate back month (iteration 18/33) at (862, 218) on (//th[@class='prev'])[2]
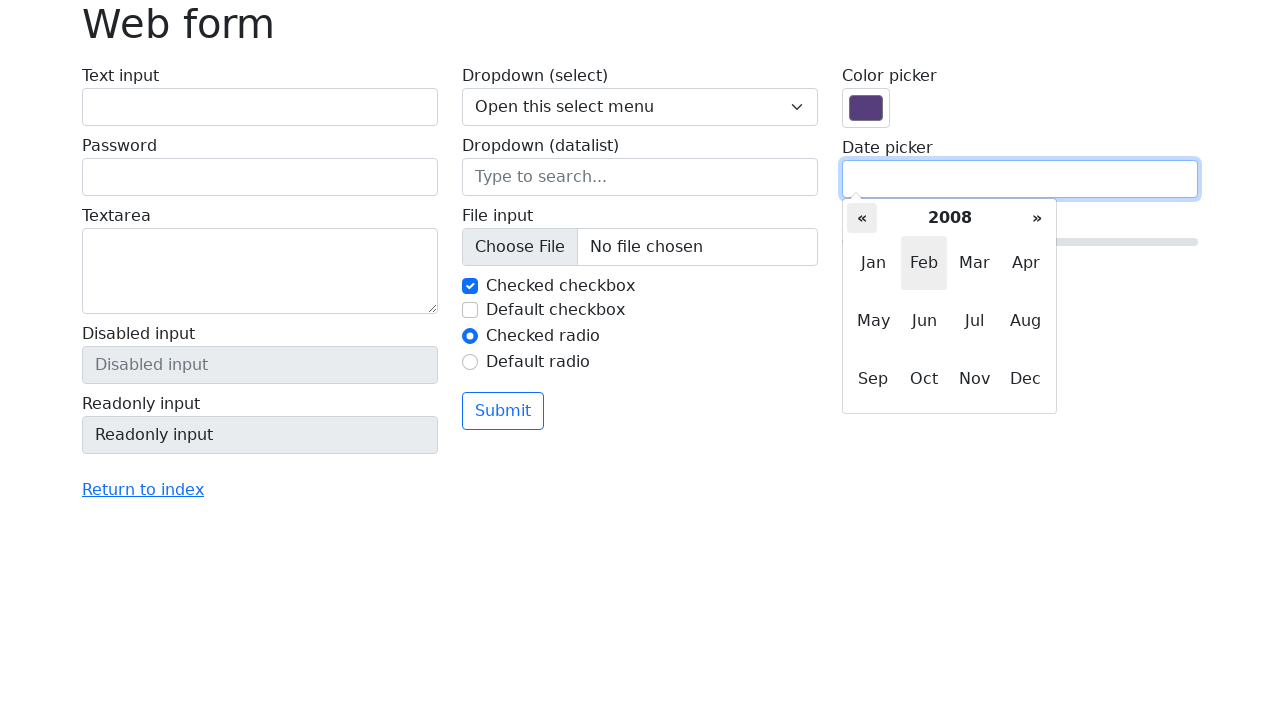

Clicked previous button to navigate back month (iteration 19/33) at (862, 218) on (//th[@class='prev'])[2]
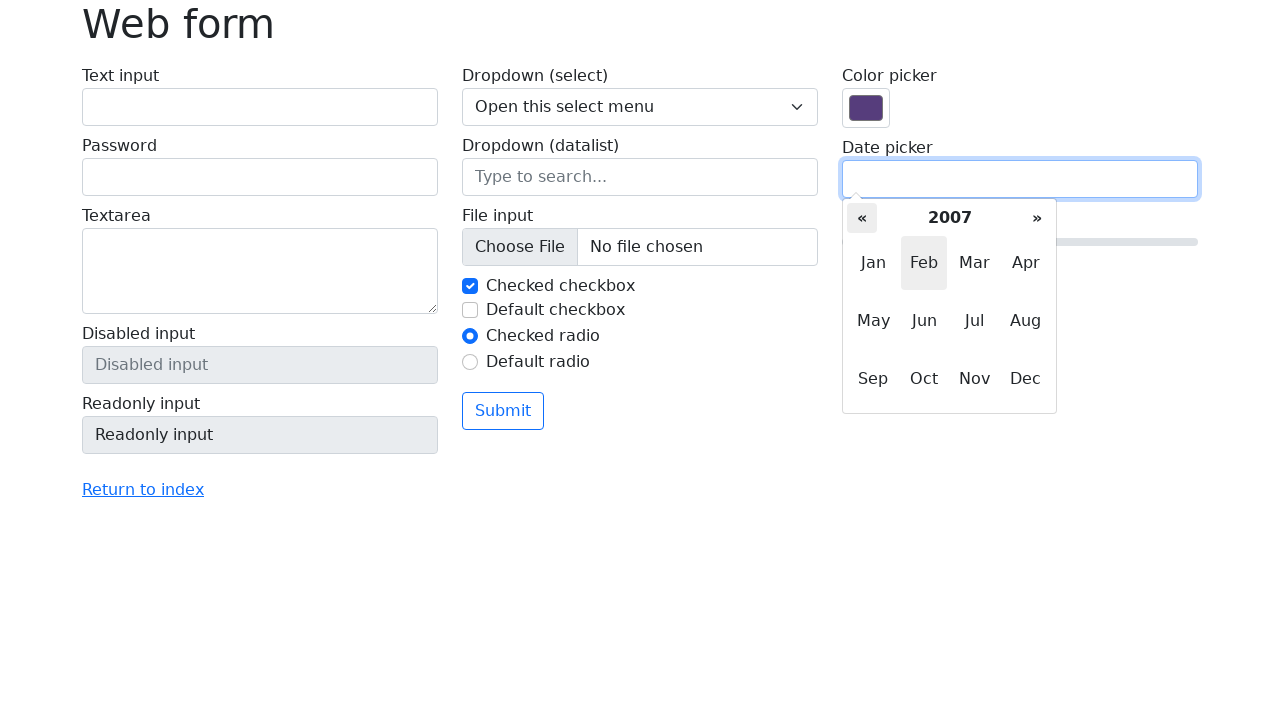

Clicked previous button to navigate back month (iteration 20/33) at (862, 218) on (//th[@class='prev'])[2]
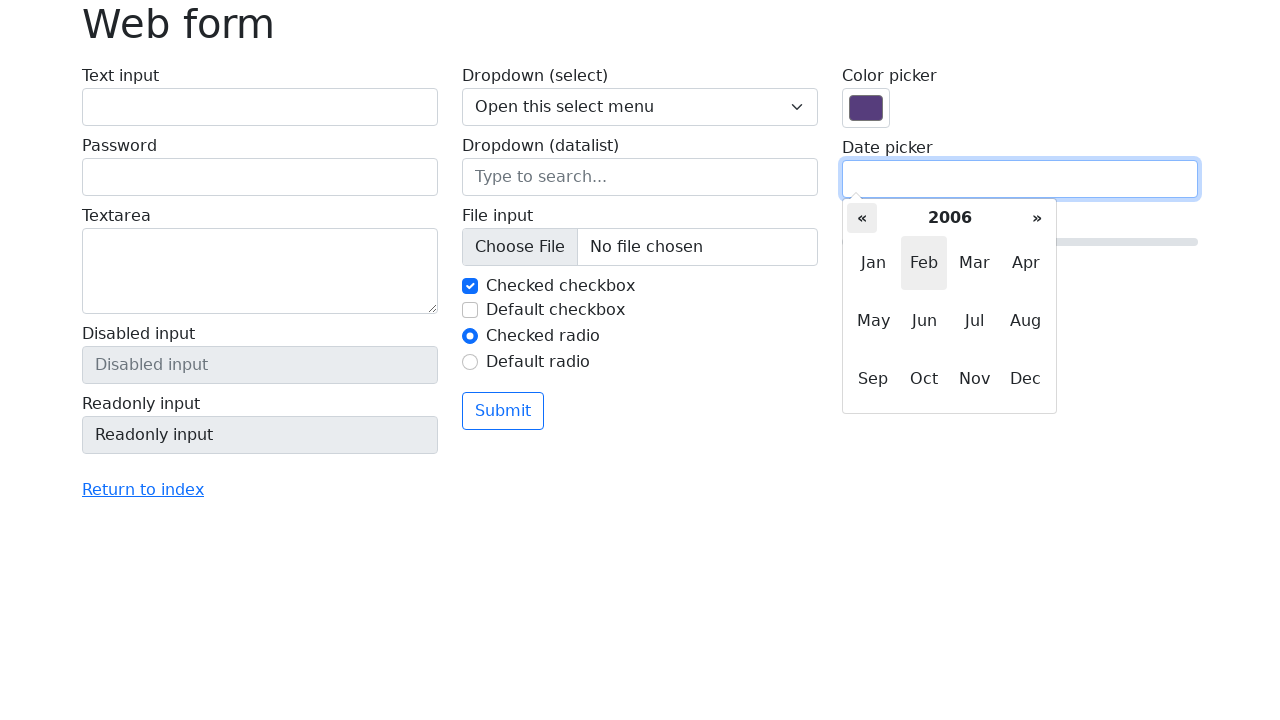

Clicked previous button to navigate back month (iteration 21/33) at (862, 218) on (//th[@class='prev'])[2]
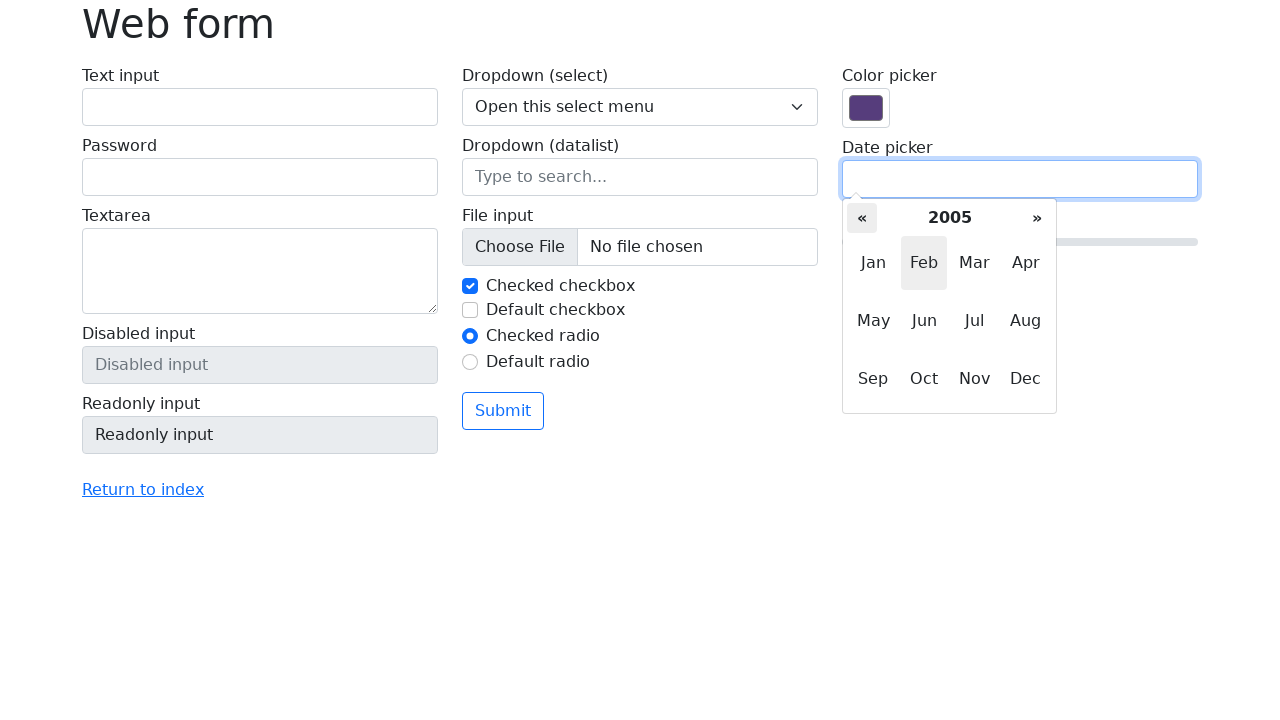

Clicked previous button to navigate back month (iteration 22/33) at (862, 218) on (//th[@class='prev'])[2]
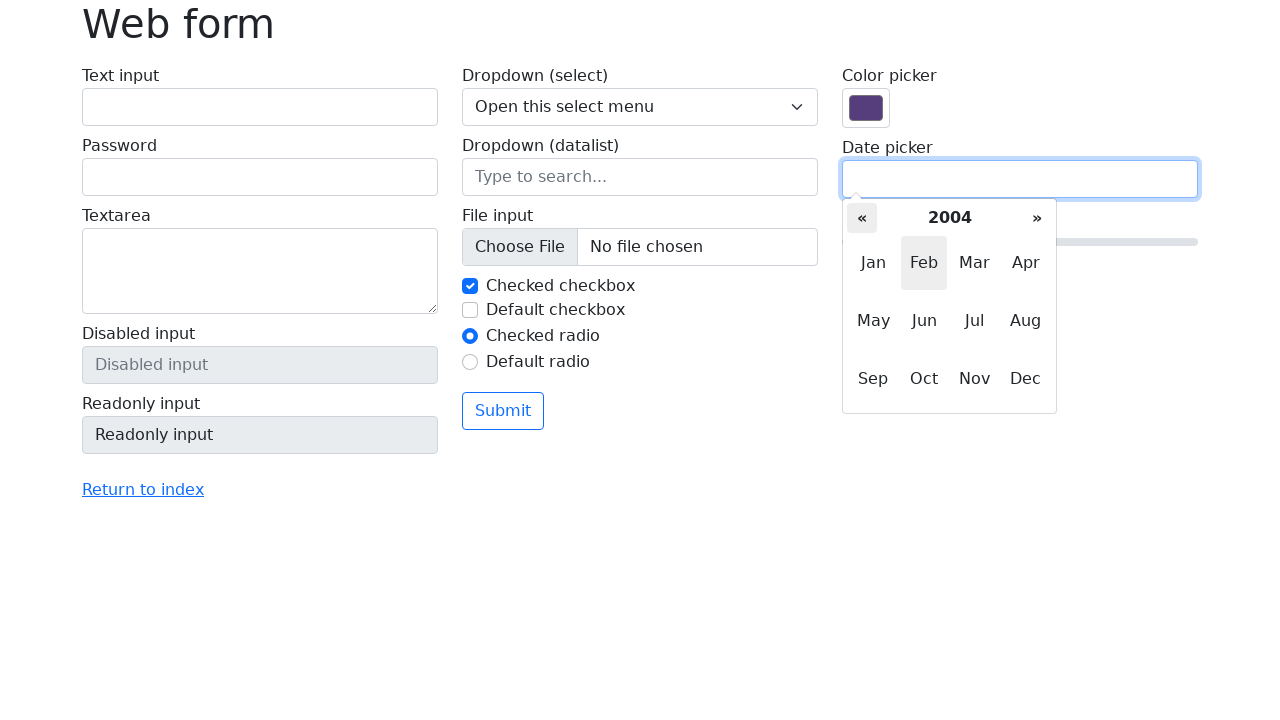

Clicked previous button to navigate back month (iteration 23/33) at (862, 218) on (//th[@class='prev'])[2]
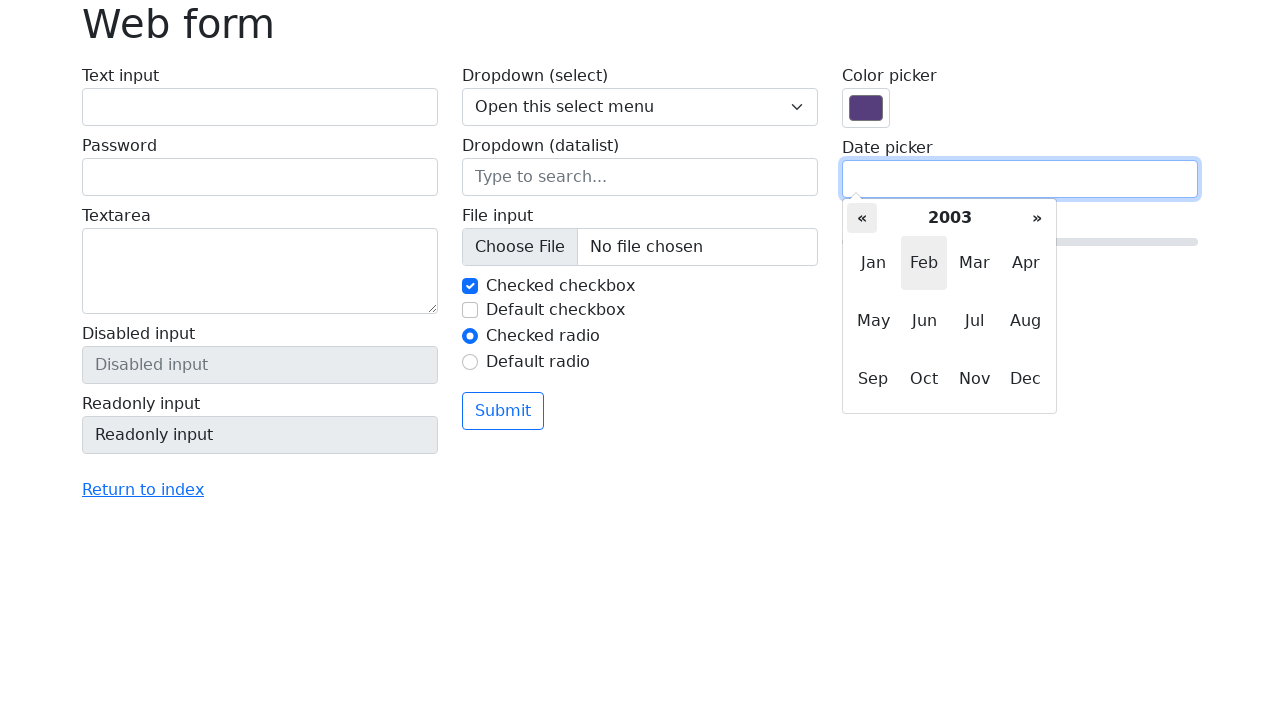

Clicked previous button to navigate back month (iteration 24/33) at (862, 218) on (//th[@class='prev'])[2]
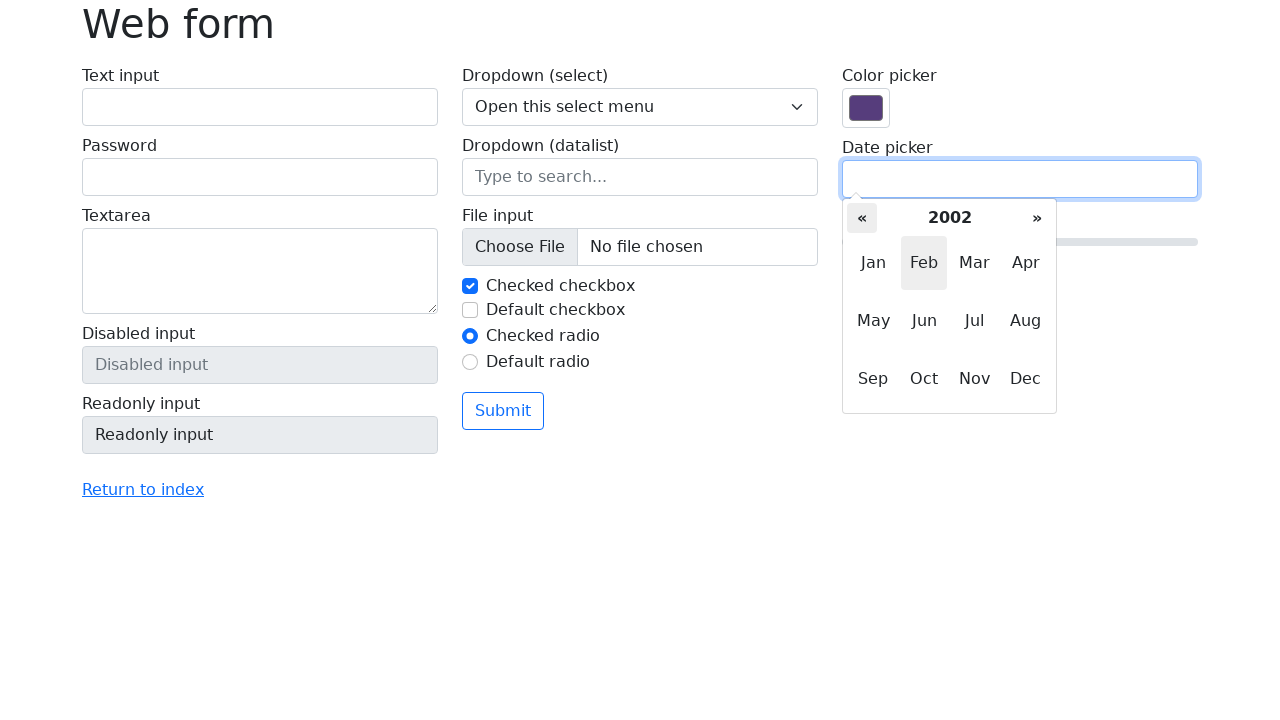

Clicked previous button to navigate back month (iteration 25/33) at (862, 218) on (//th[@class='prev'])[2]
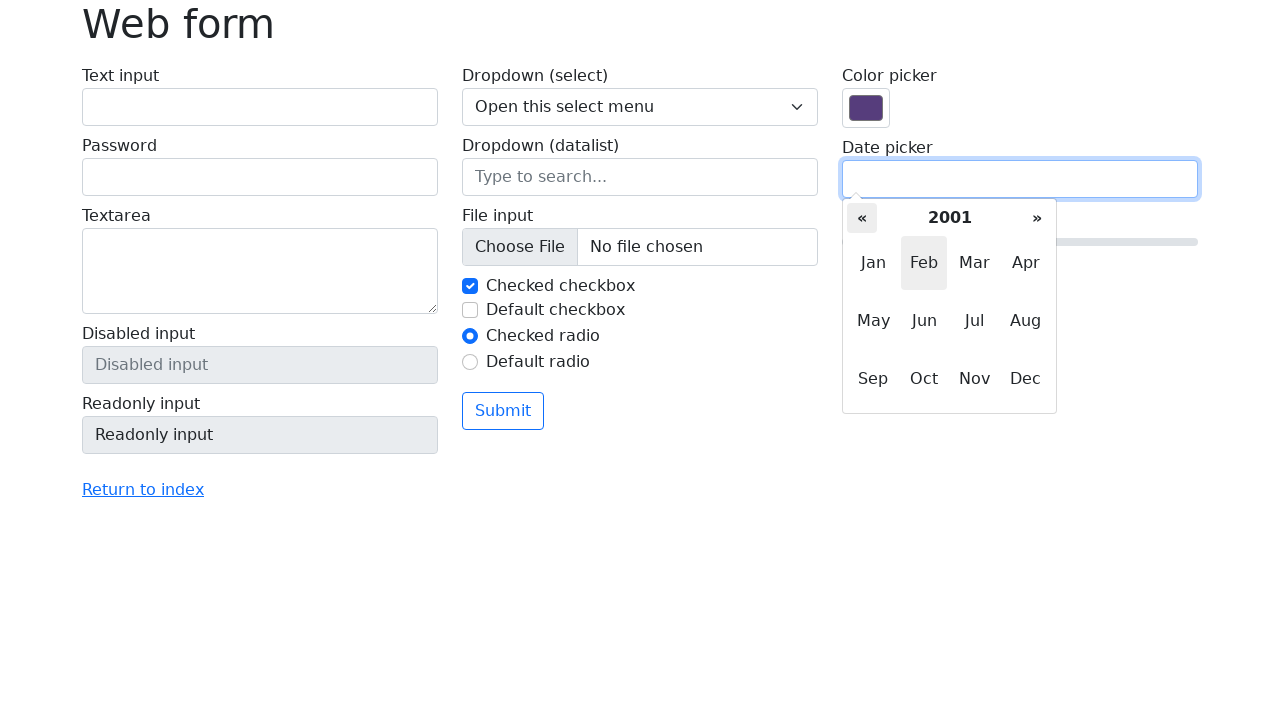

Clicked previous button to navigate back month (iteration 26/33) at (862, 218) on (//th[@class='prev'])[2]
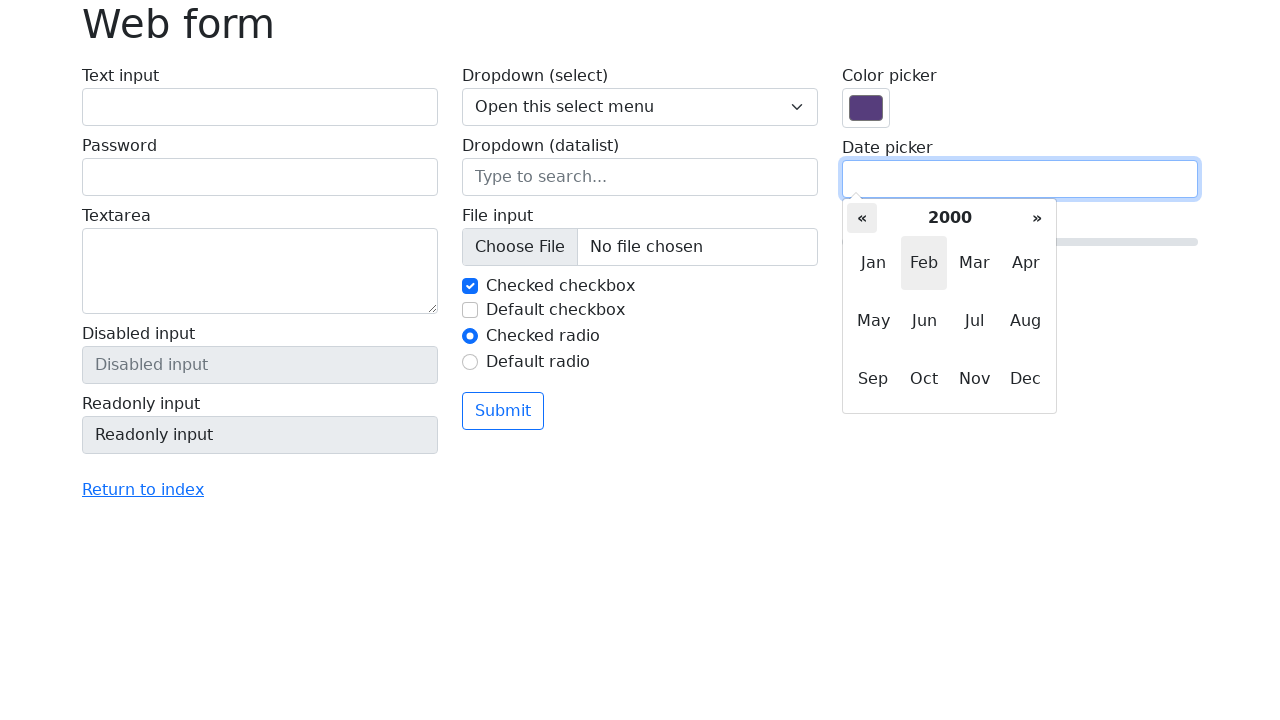

Clicked previous button to navigate back month (iteration 27/33) at (862, 218) on (//th[@class='prev'])[2]
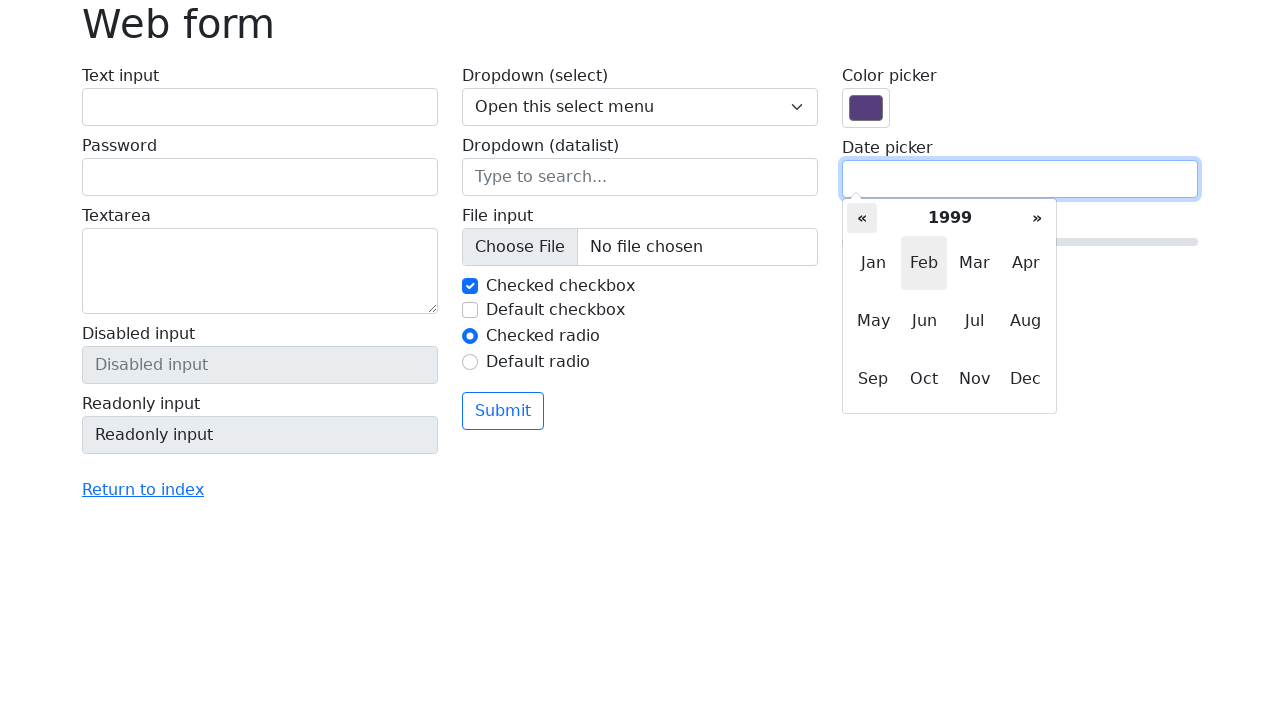

Clicked previous button to navigate back month (iteration 28/33) at (862, 218) on (//th[@class='prev'])[2]
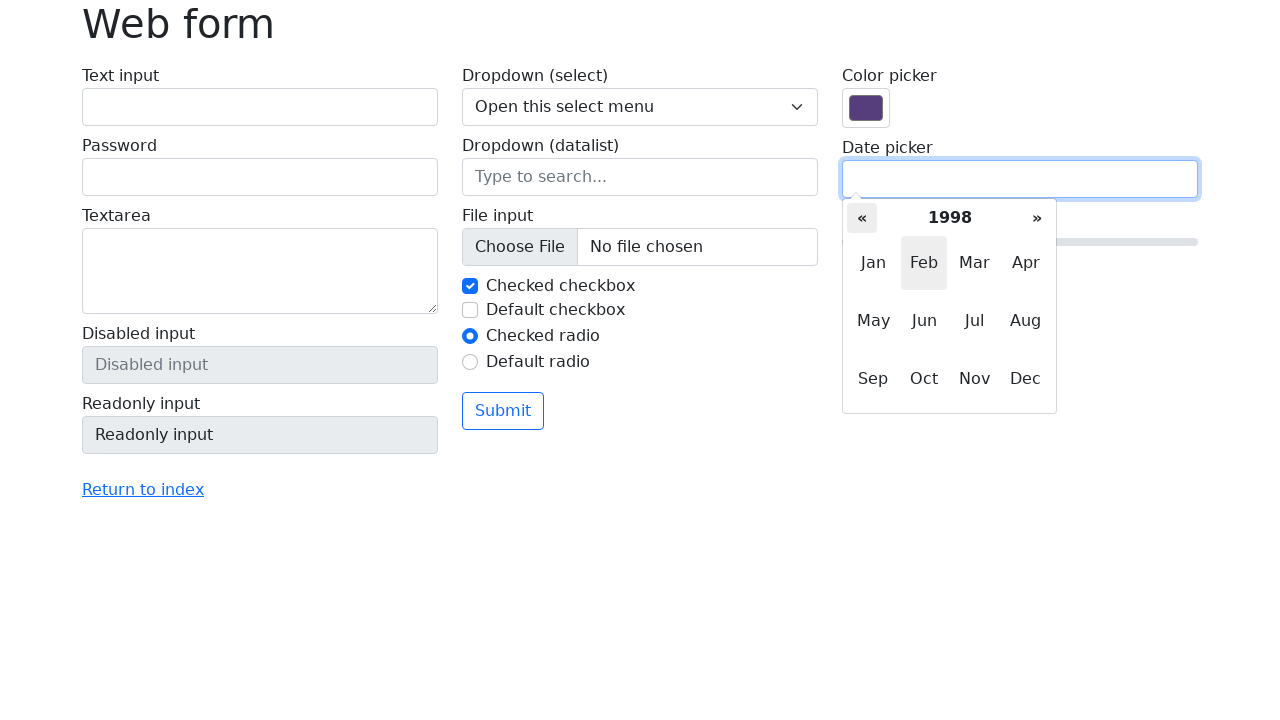

Clicked previous button to navigate back month (iteration 29/33) at (862, 218) on (//th[@class='prev'])[2]
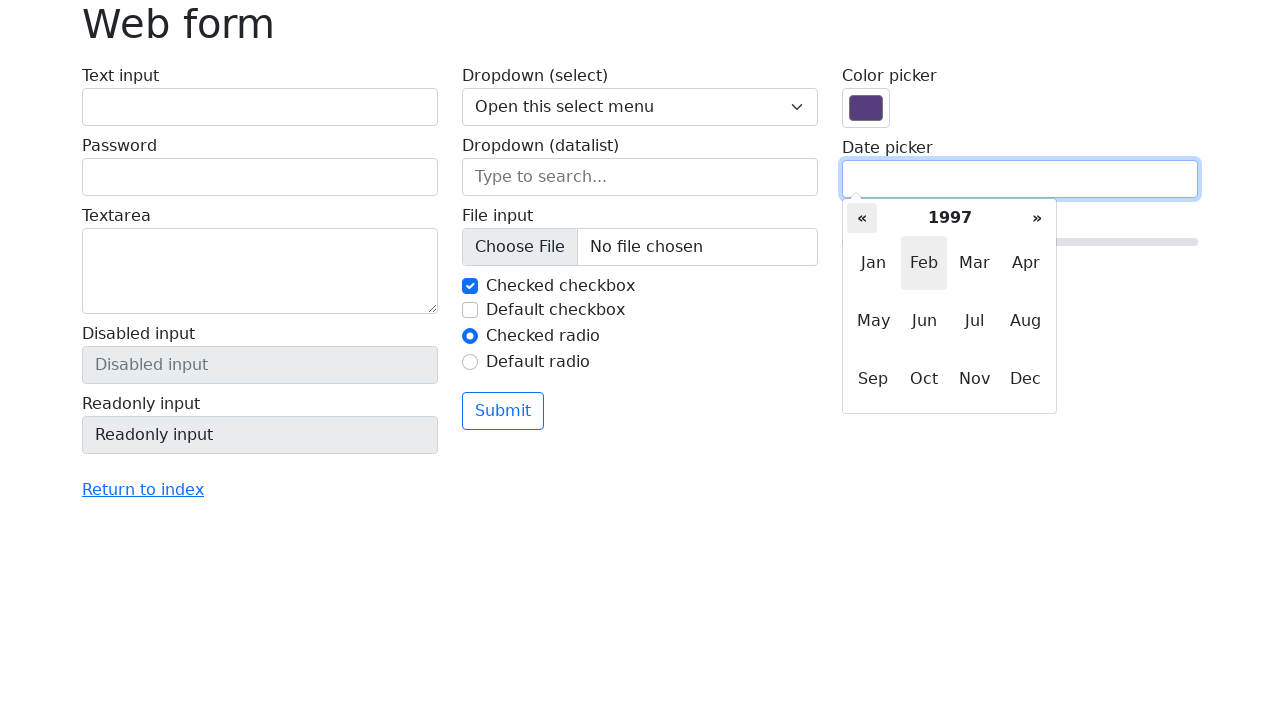

Clicked previous button to navigate back month (iteration 30/33) at (862, 218) on (//th[@class='prev'])[2]
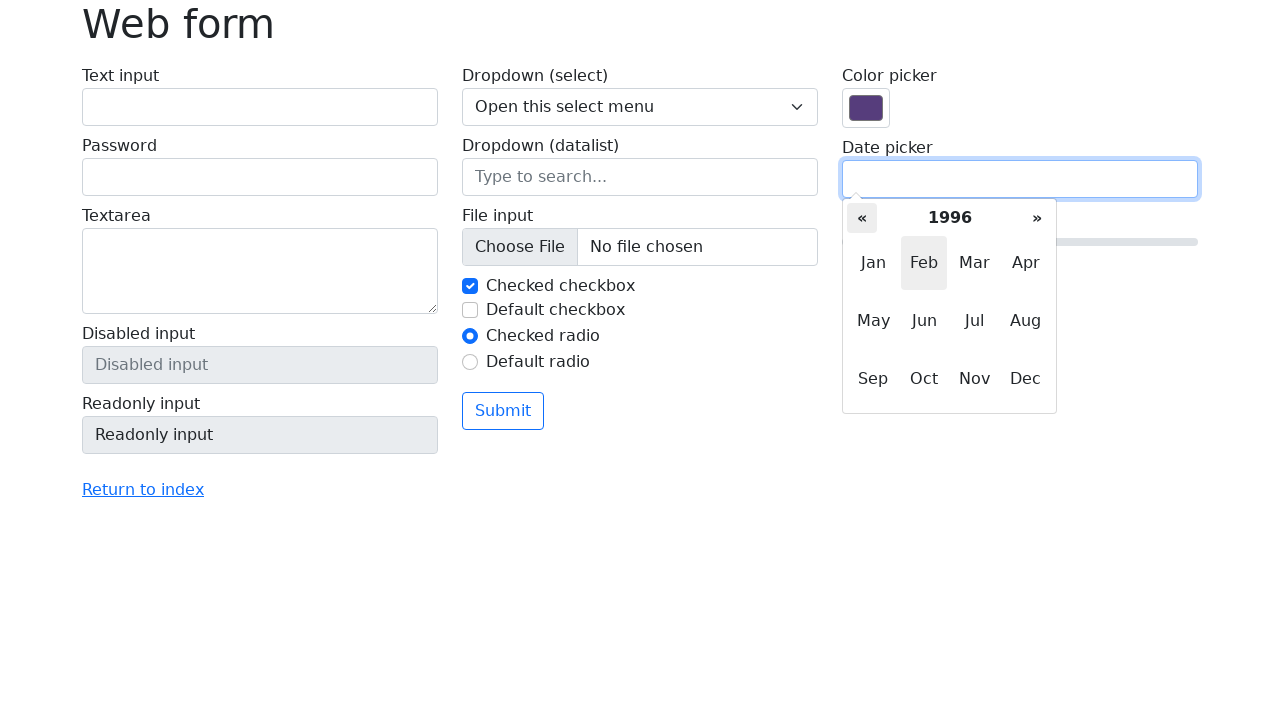

Clicked previous button to navigate back month (iteration 31/33) at (862, 218) on (//th[@class='prev'])[2]
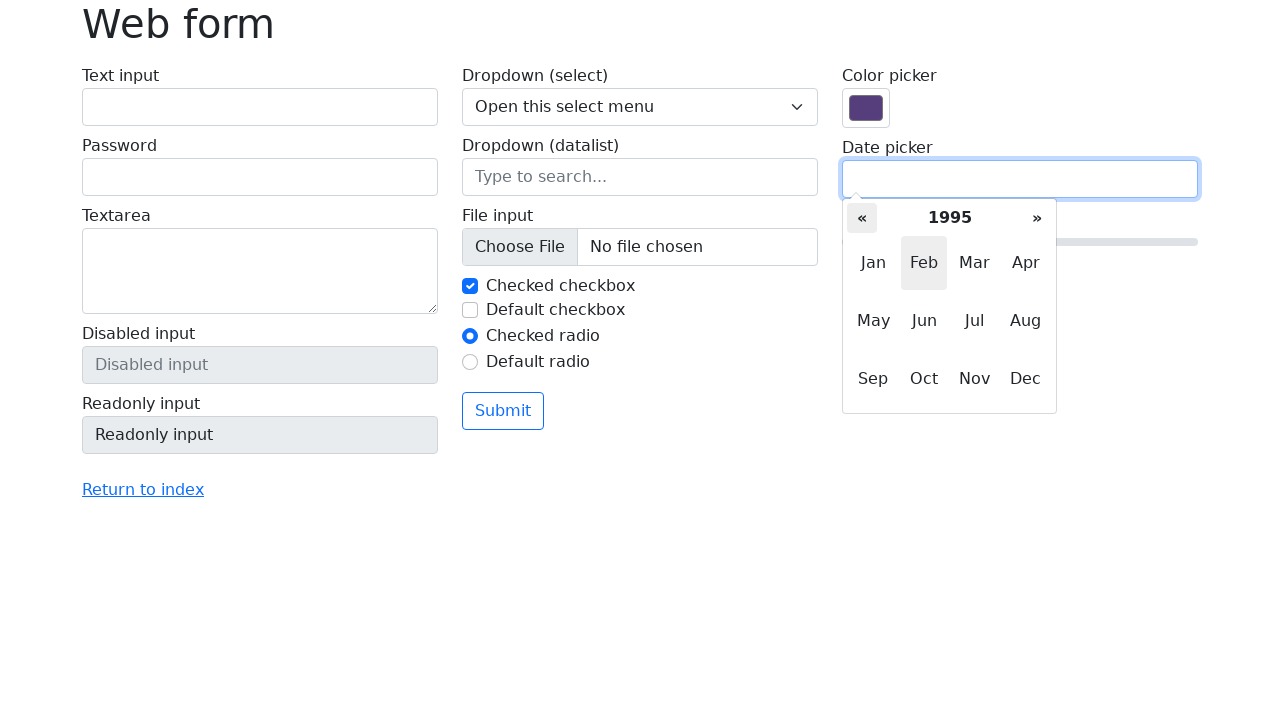

Clicked previous button to navigate back month (iteration 32/33) at (862, 218) on (//th[@class='prev'])[2]
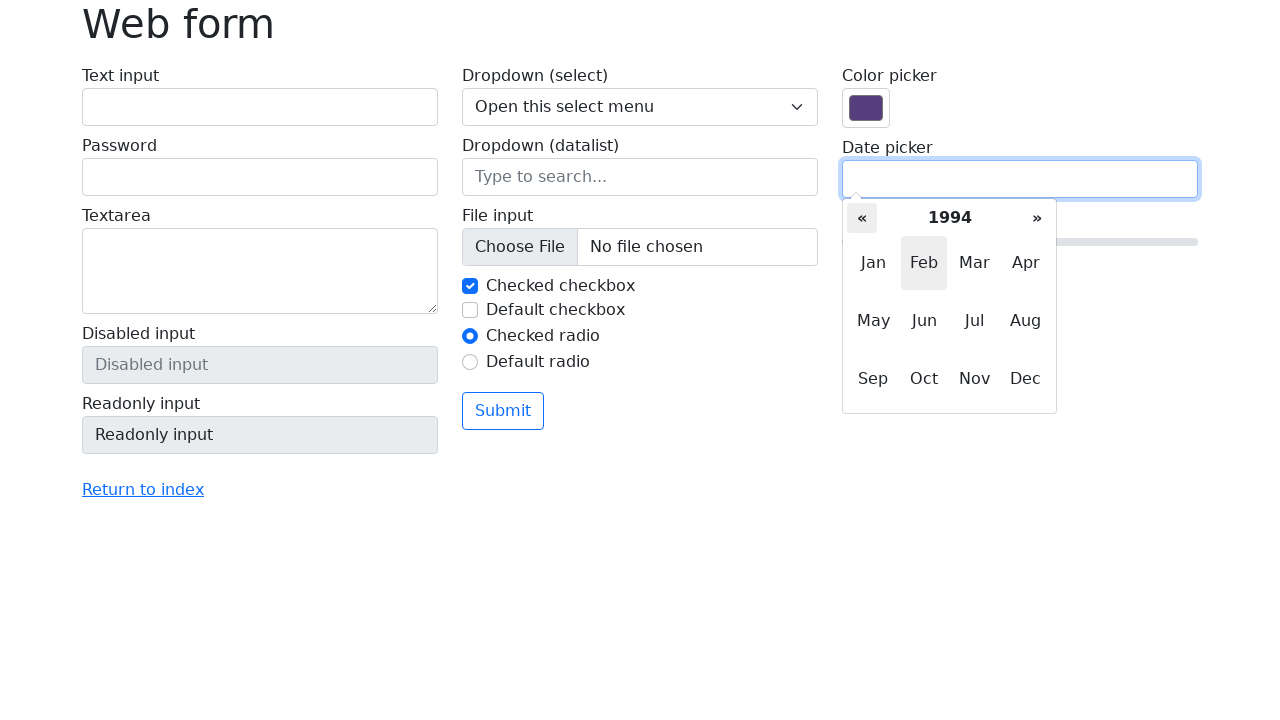

Clicked previous button to navigate back month (iteration 33/33) at (862, 218) on (//th[@class='prev'])[2]
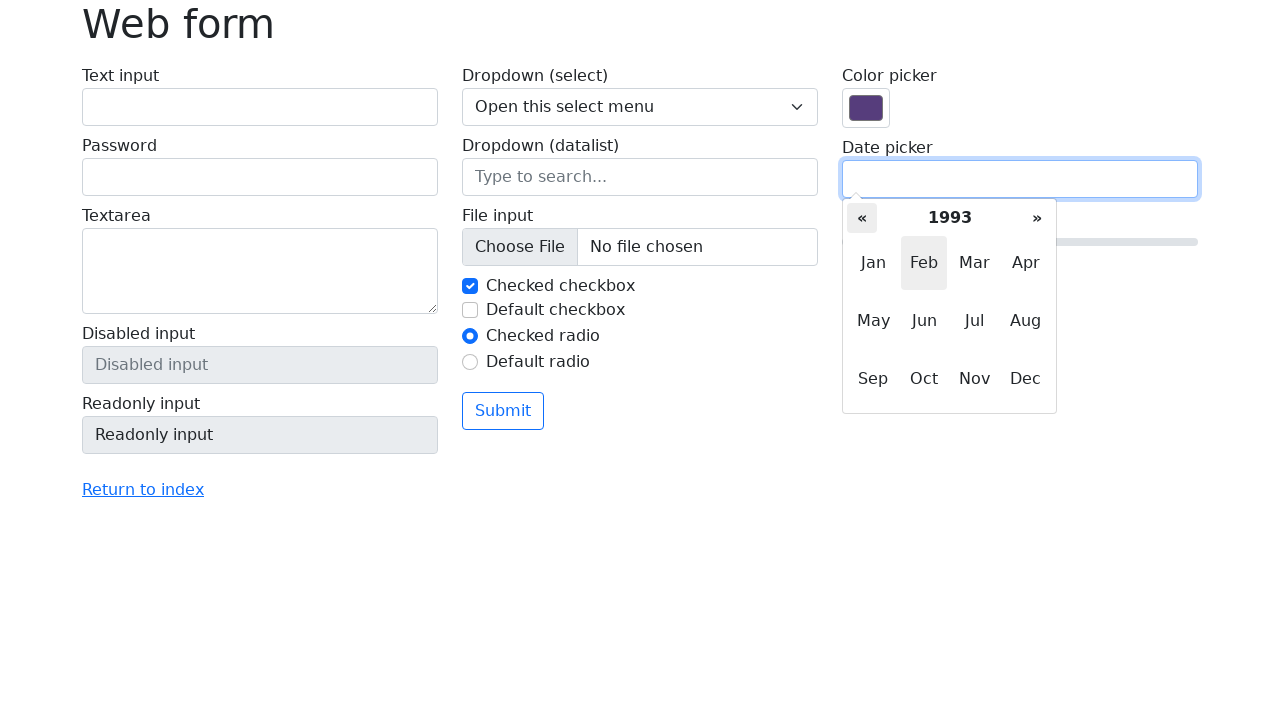

Selected May month from month picker at (873, 321) on xpath=//span[text()='May']
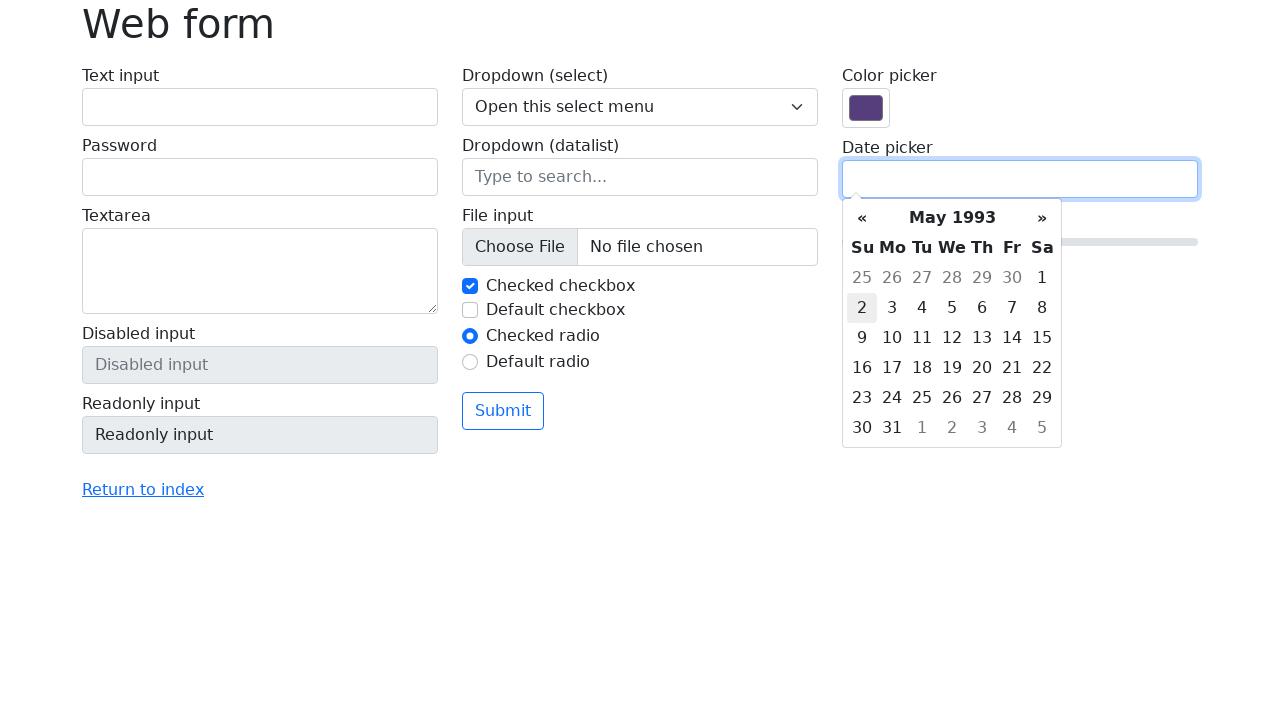

Selected day 5 from the calendar at (952, 308) on (//td[text()='5'])[1]
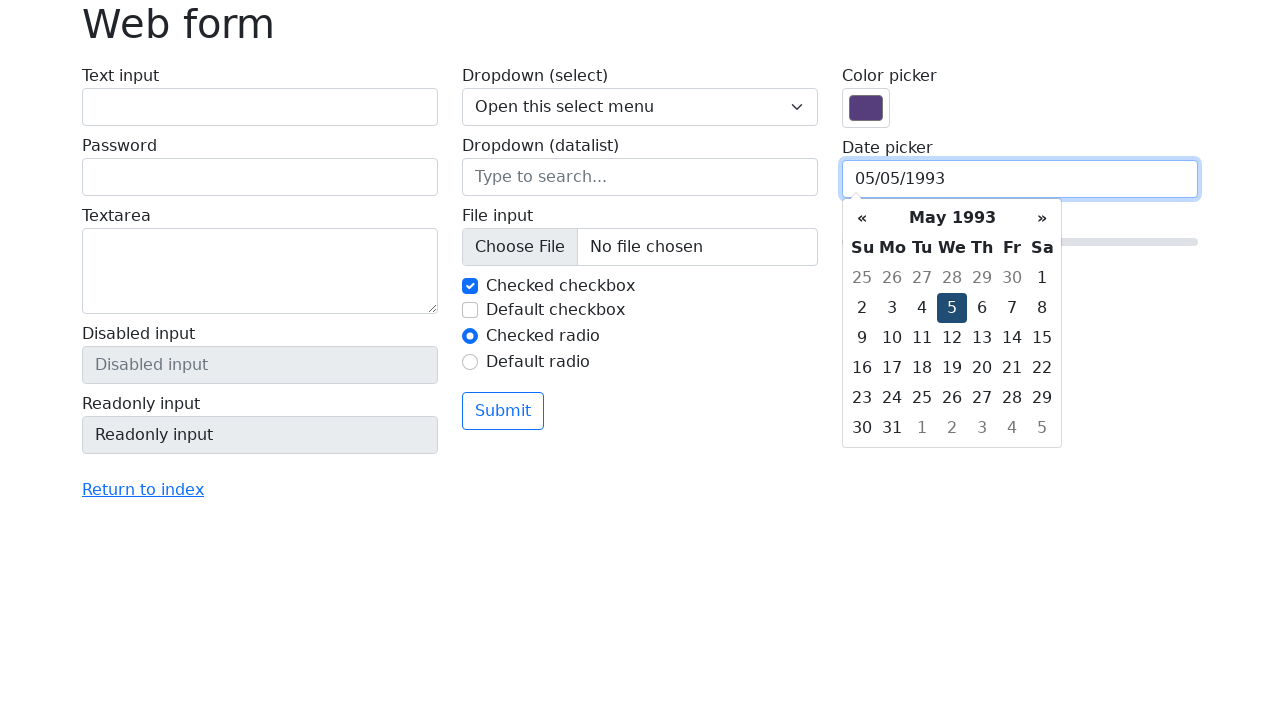

Clicked submit button to submit the form at (503, 411) on button[type='submit']
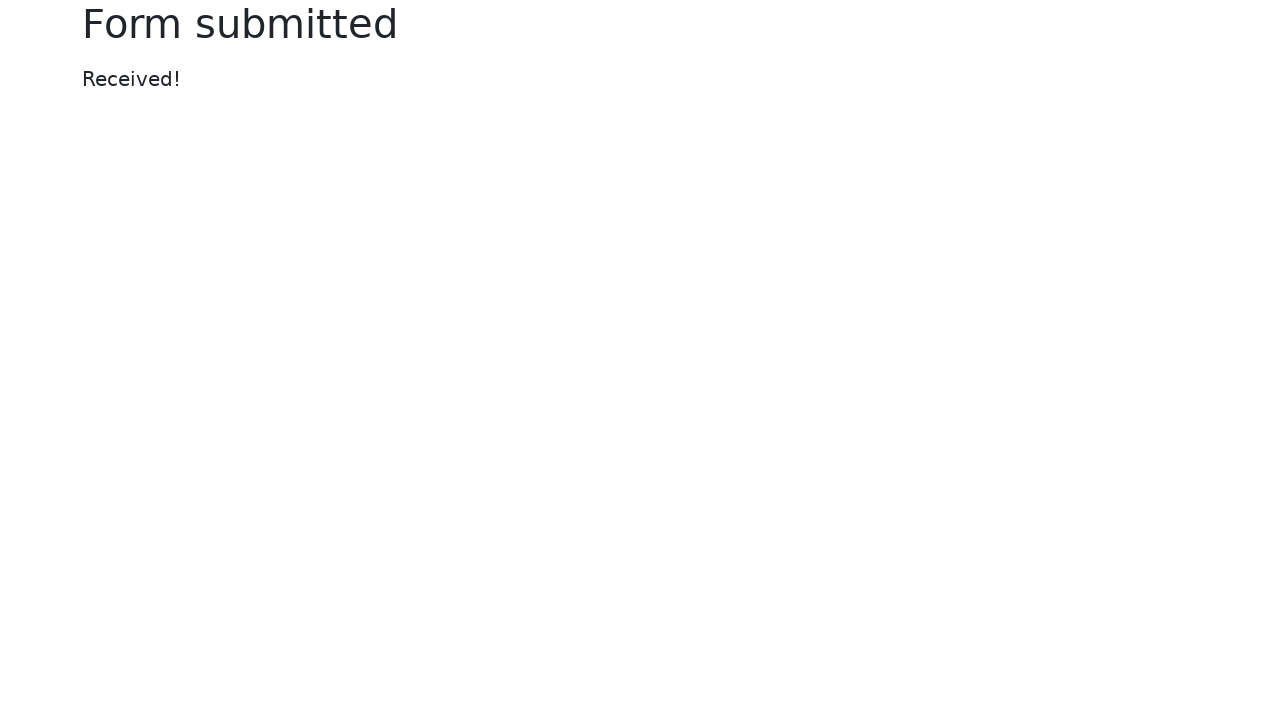

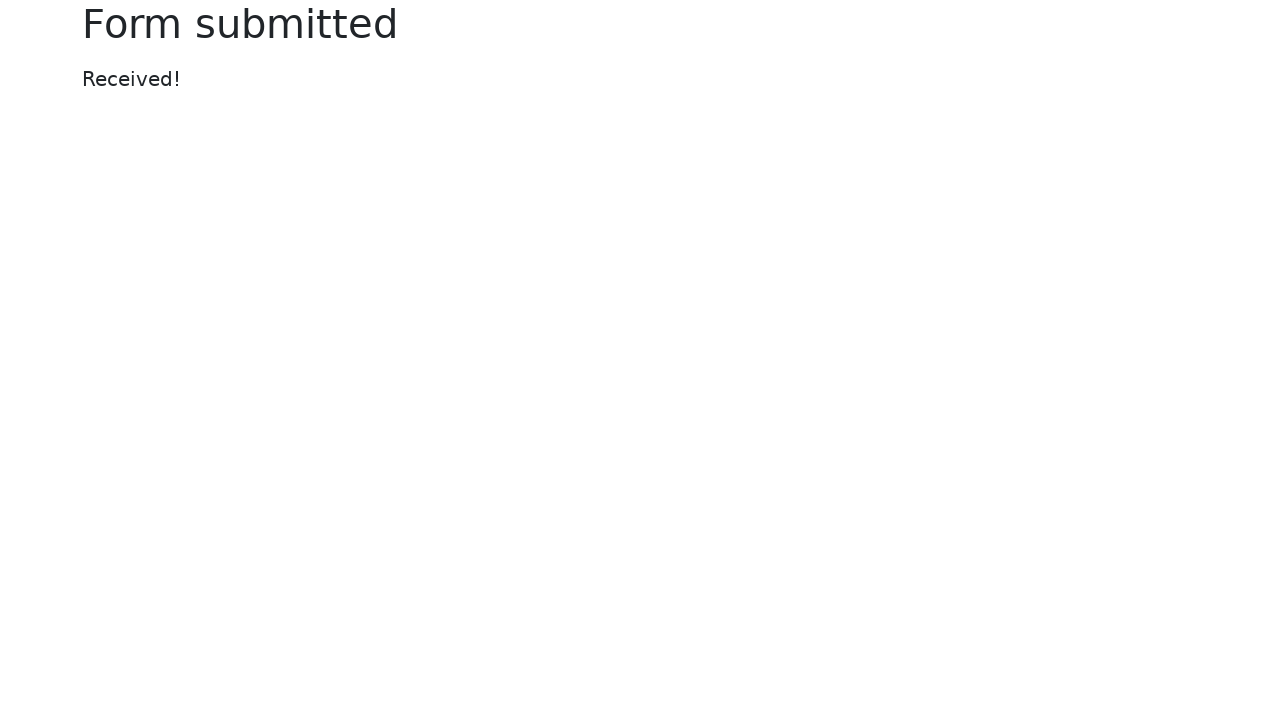